Verifies that all product cards maintain consistent layout, spacing, and dimensions

Starting URL: https://www.demoblaze.com/index.html

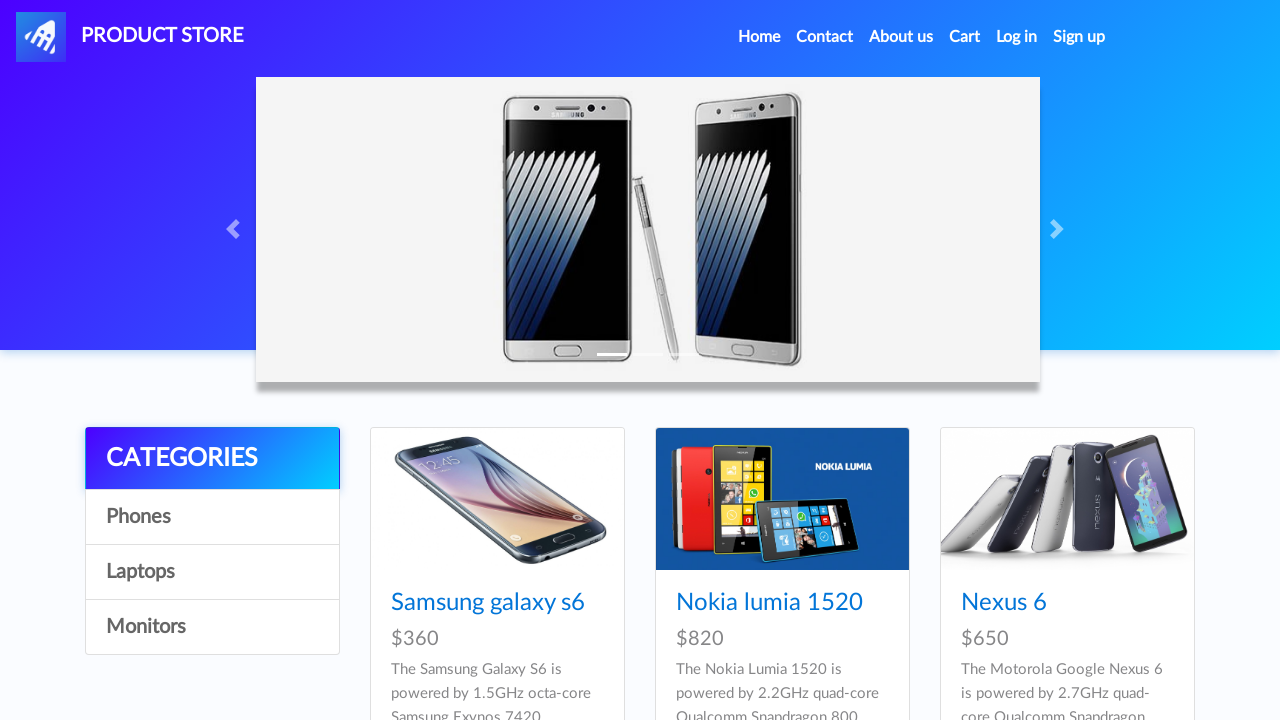

Waited for product cards to load
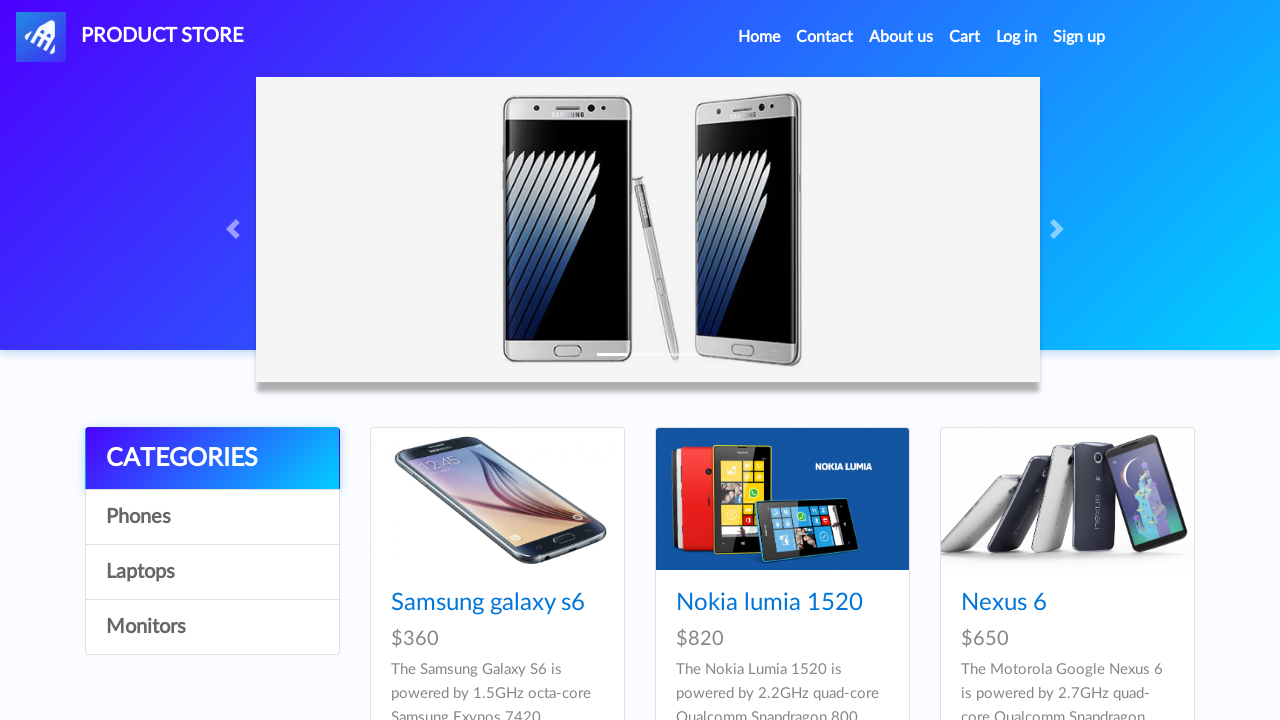

Retrieved all product cards from the page
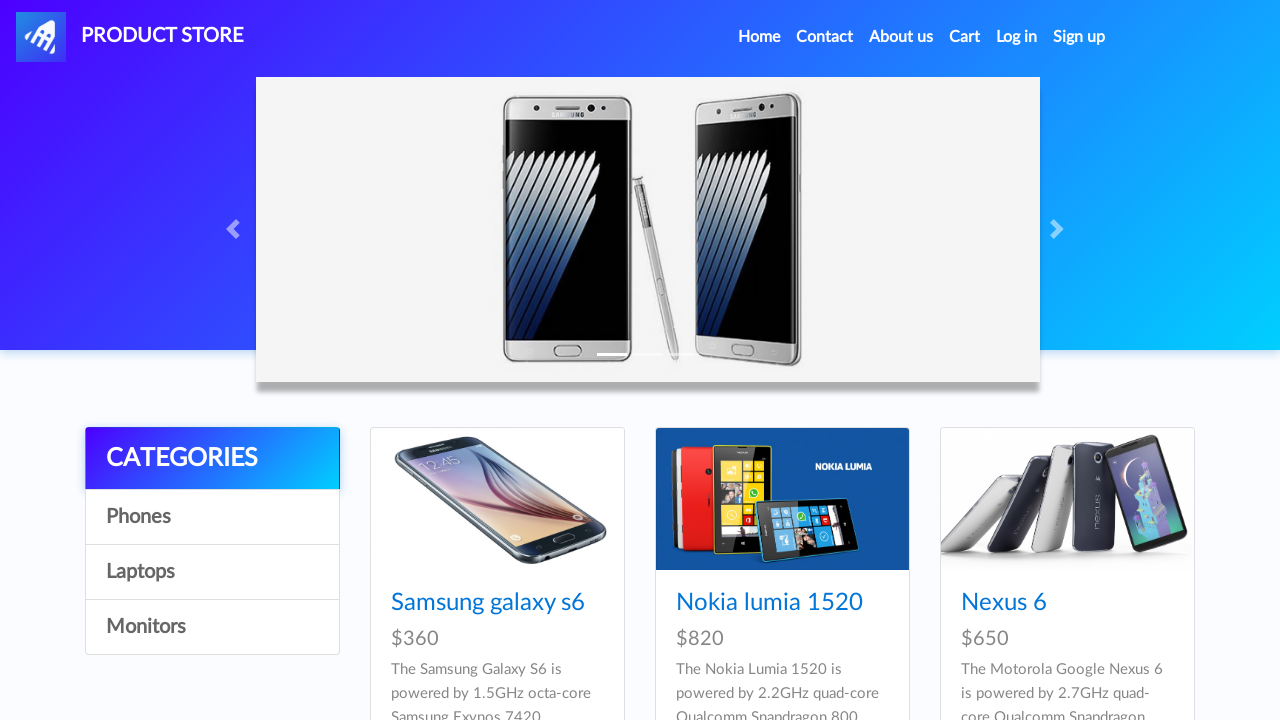

Retrieved display layout value: flex
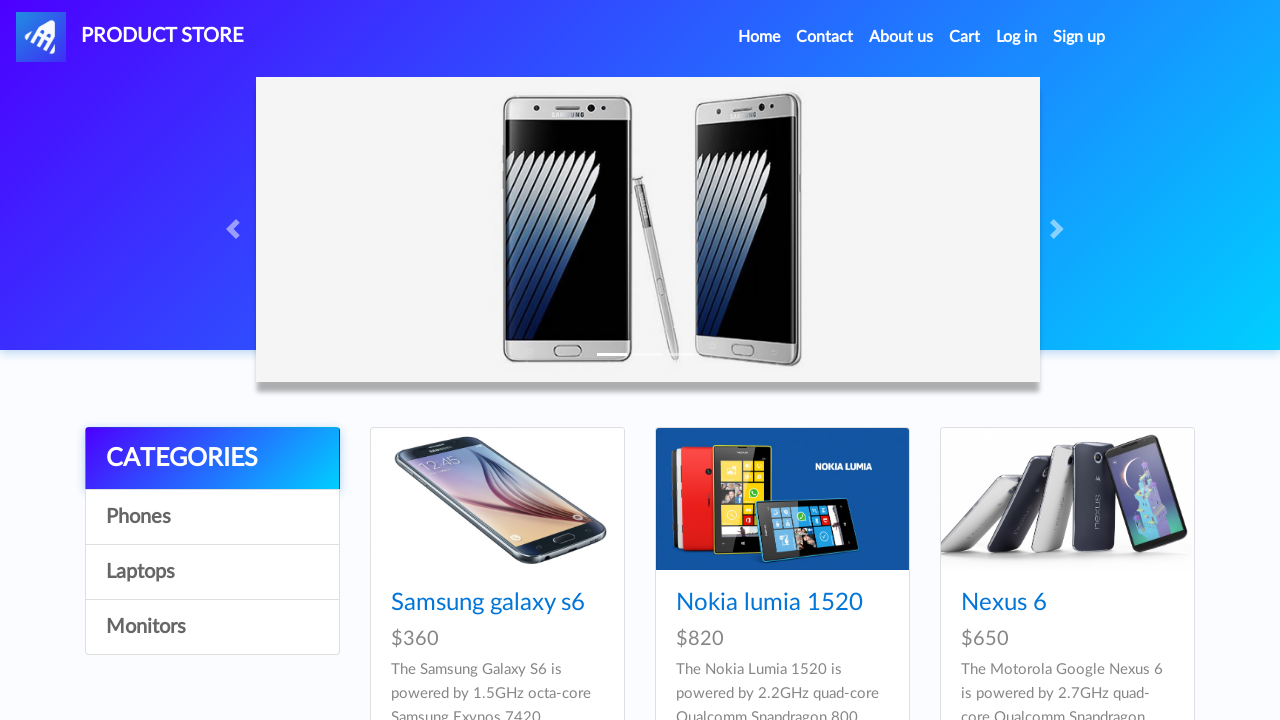

Verified product card layout is consistent with expected values
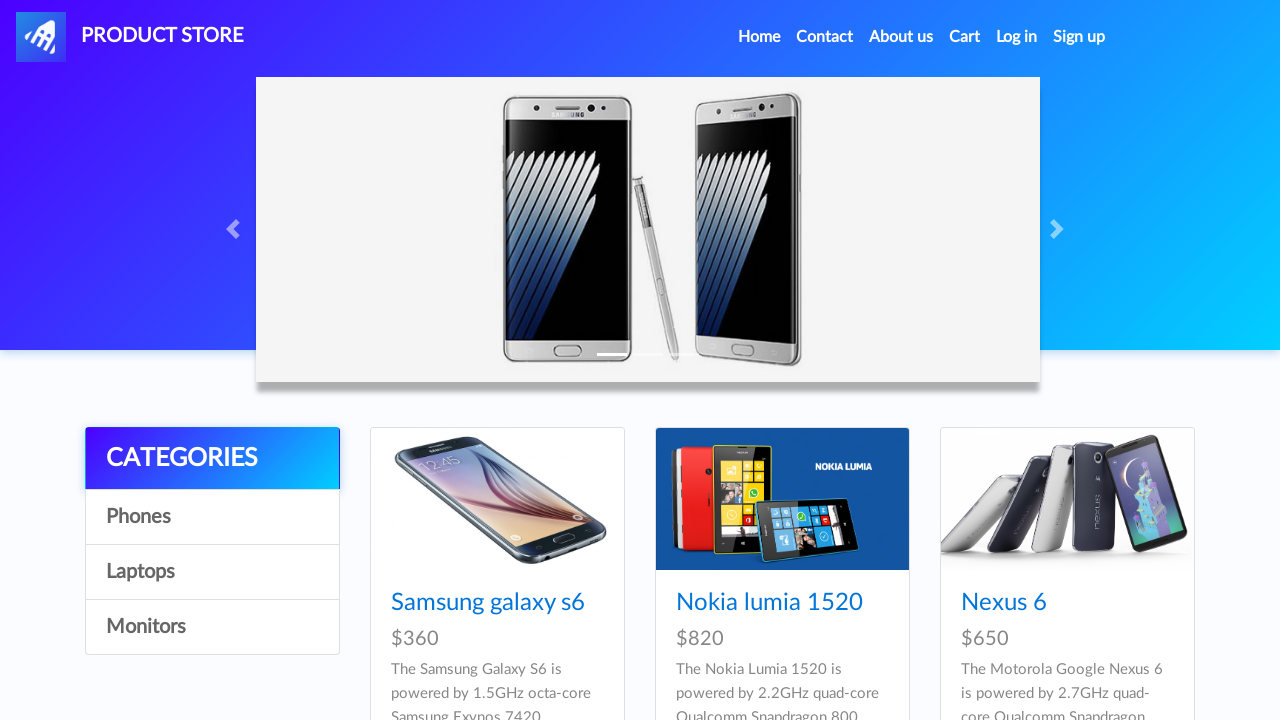

Retrieved margin-top value: 0px
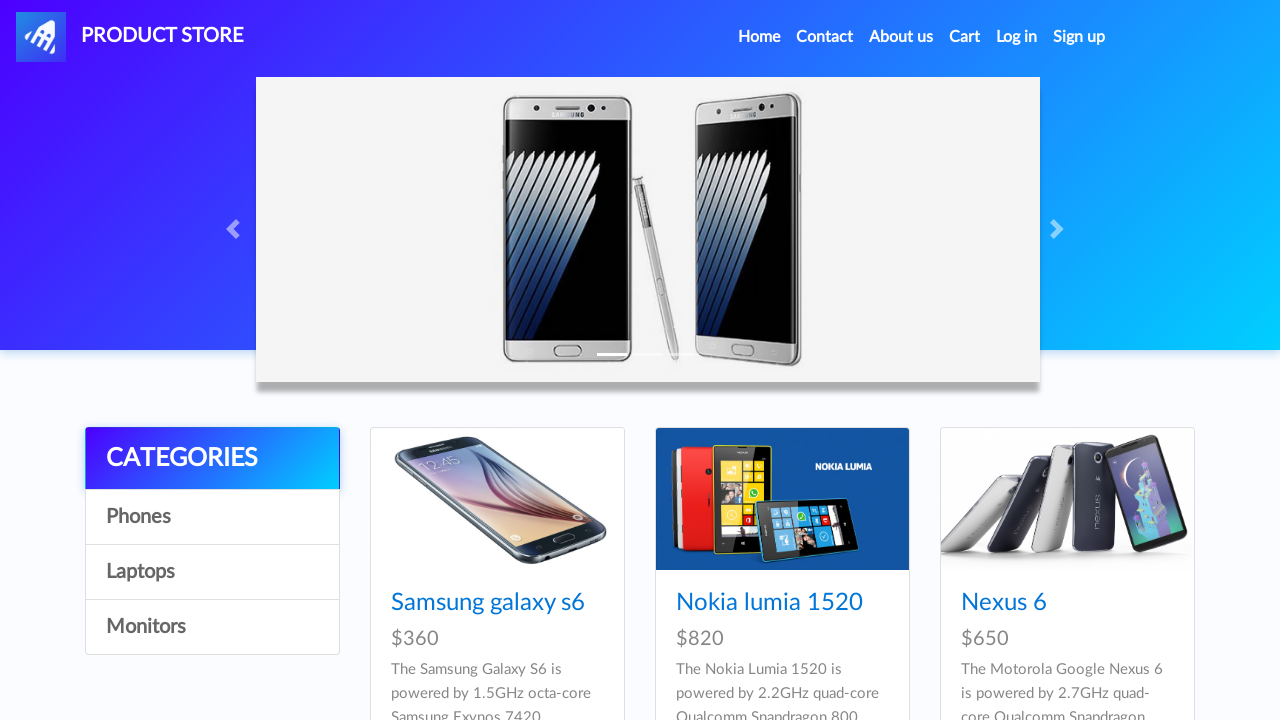

Retrieved width value: 254.984px
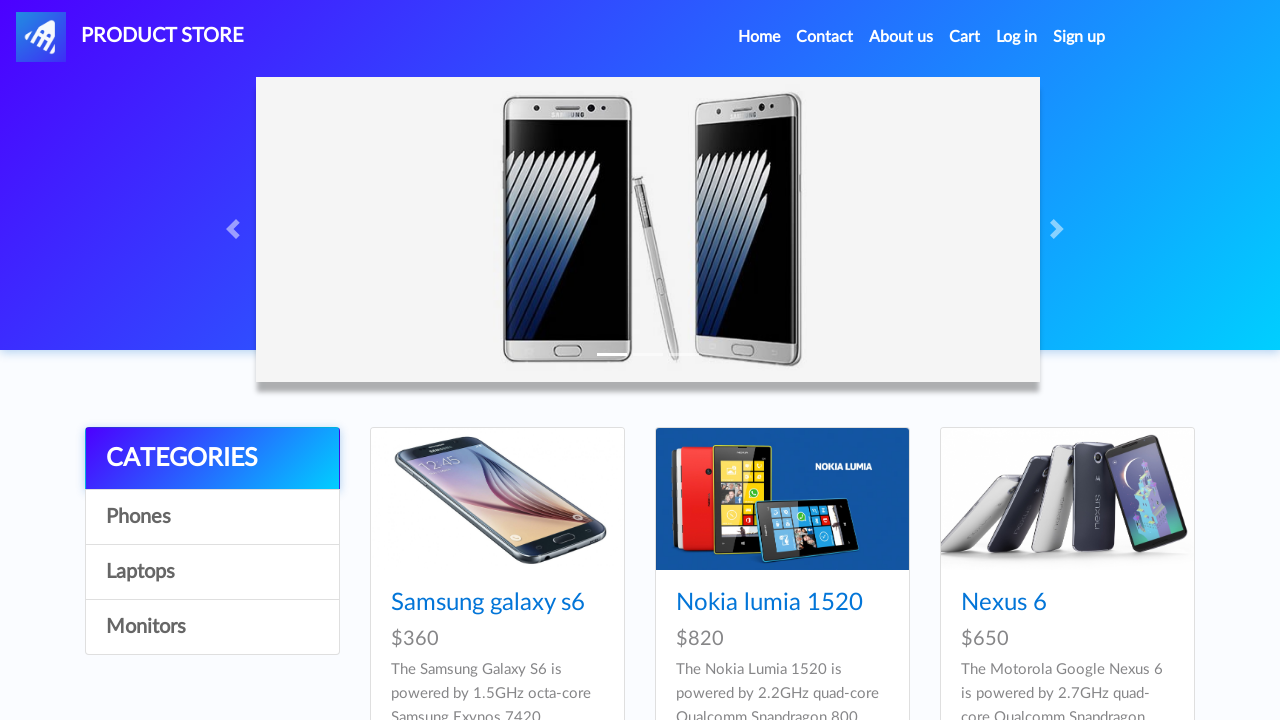

Retrieved height value: 327.797px
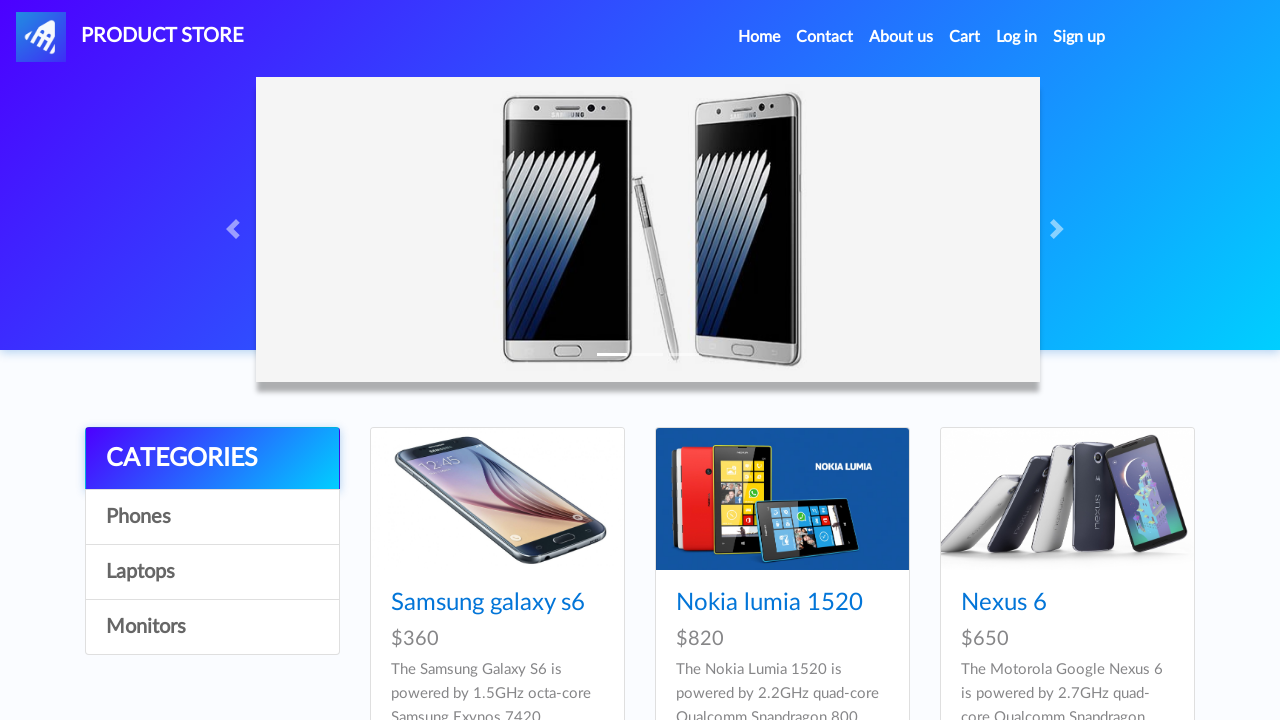

Verified product card has a defined width
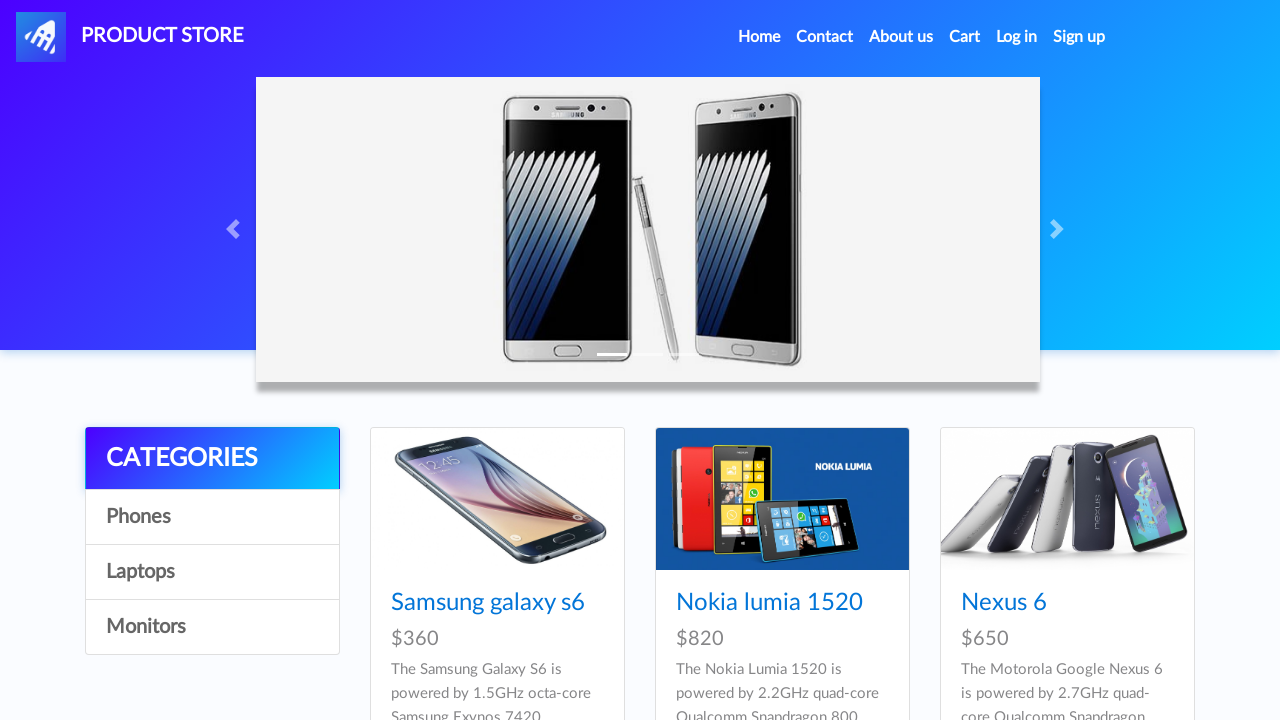

Verified product card has a defined height
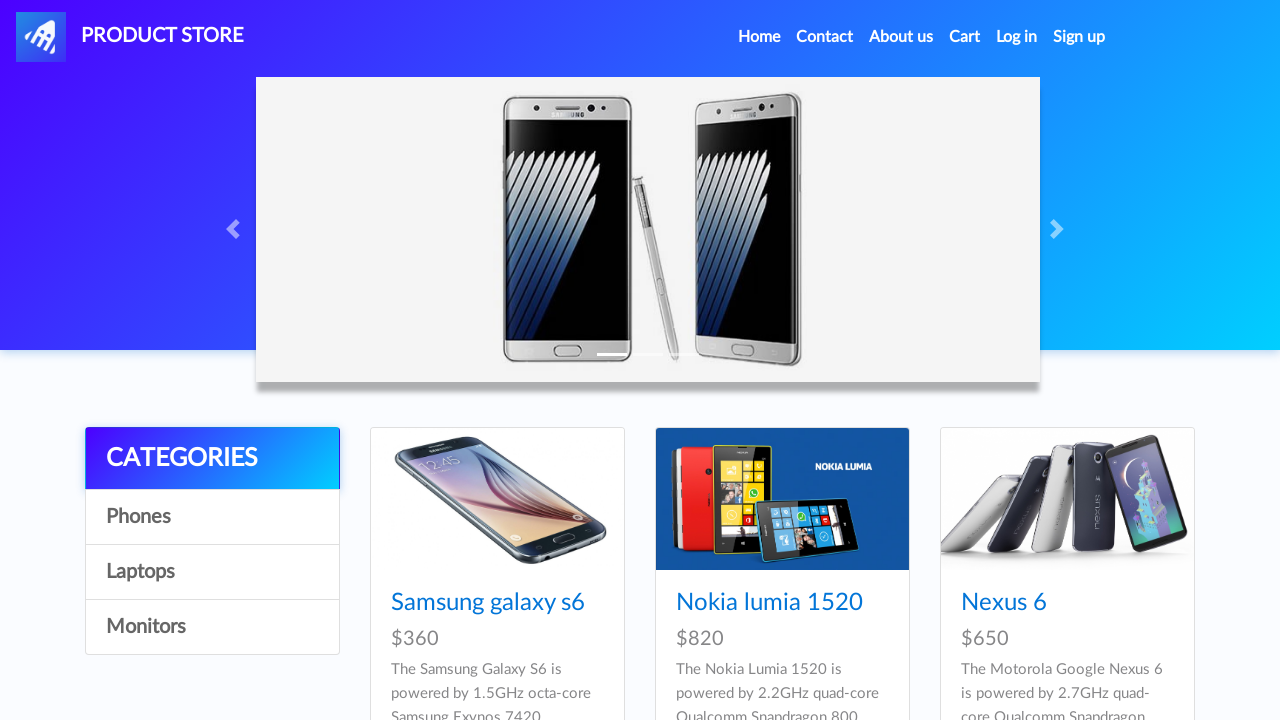

Retrieved display layout value: flex
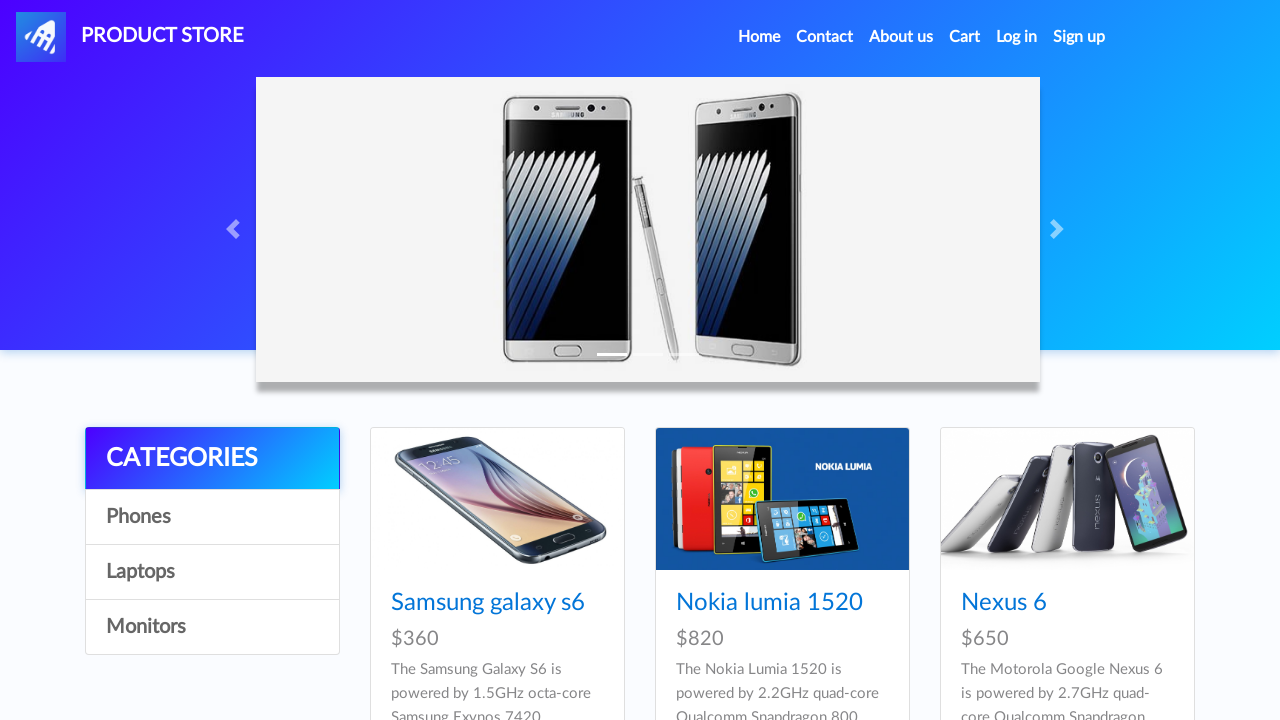

Verified product card layout is consistent with expected values
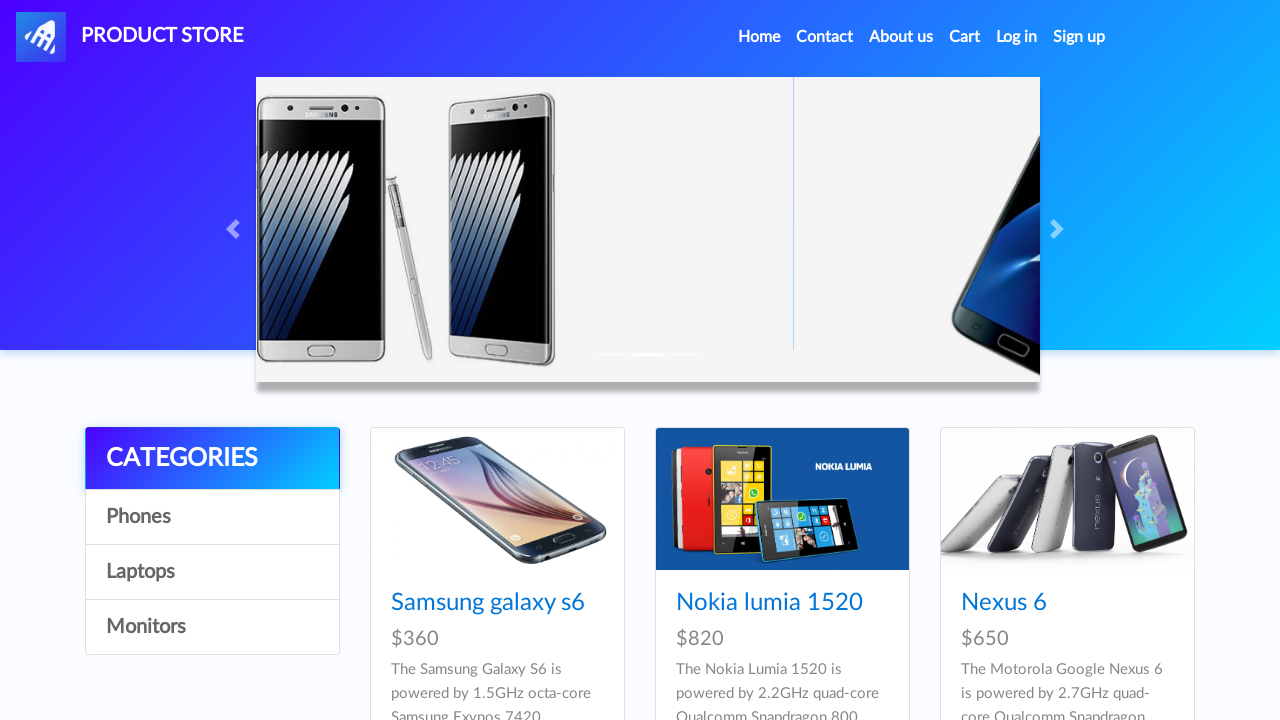

Retrieved margin-top value: 0px
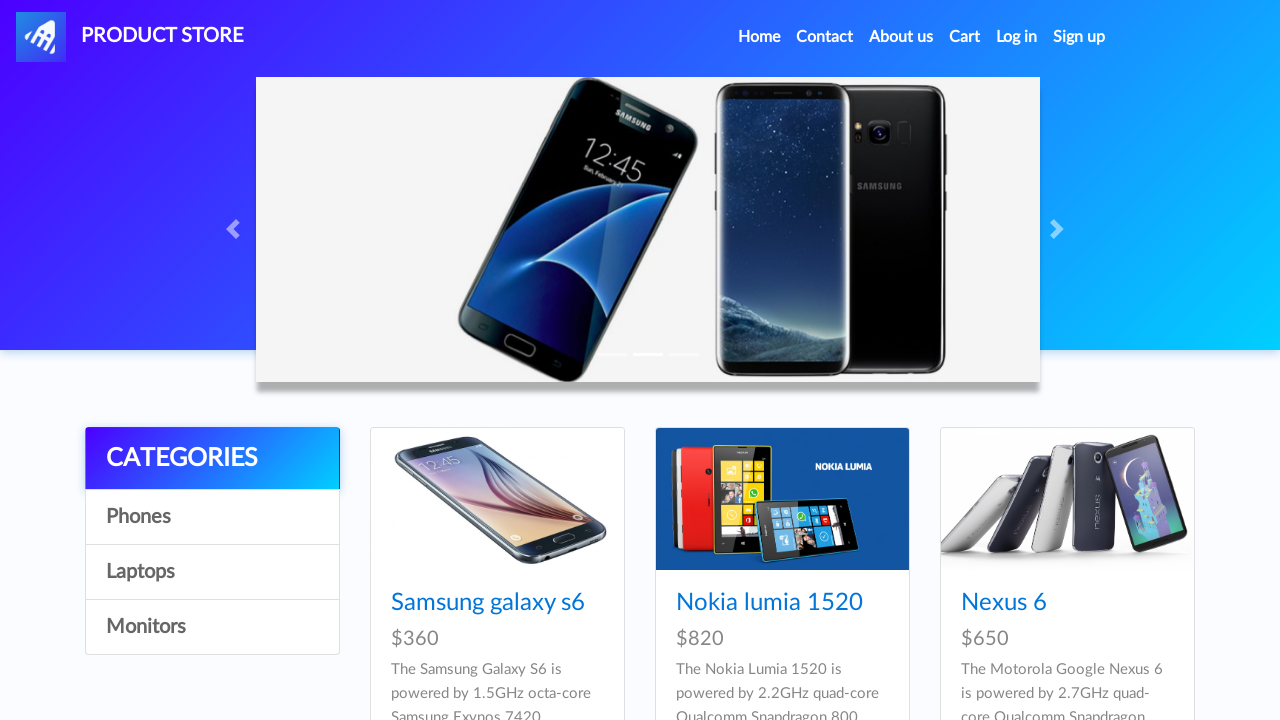

Retrieved width value: 254.984px
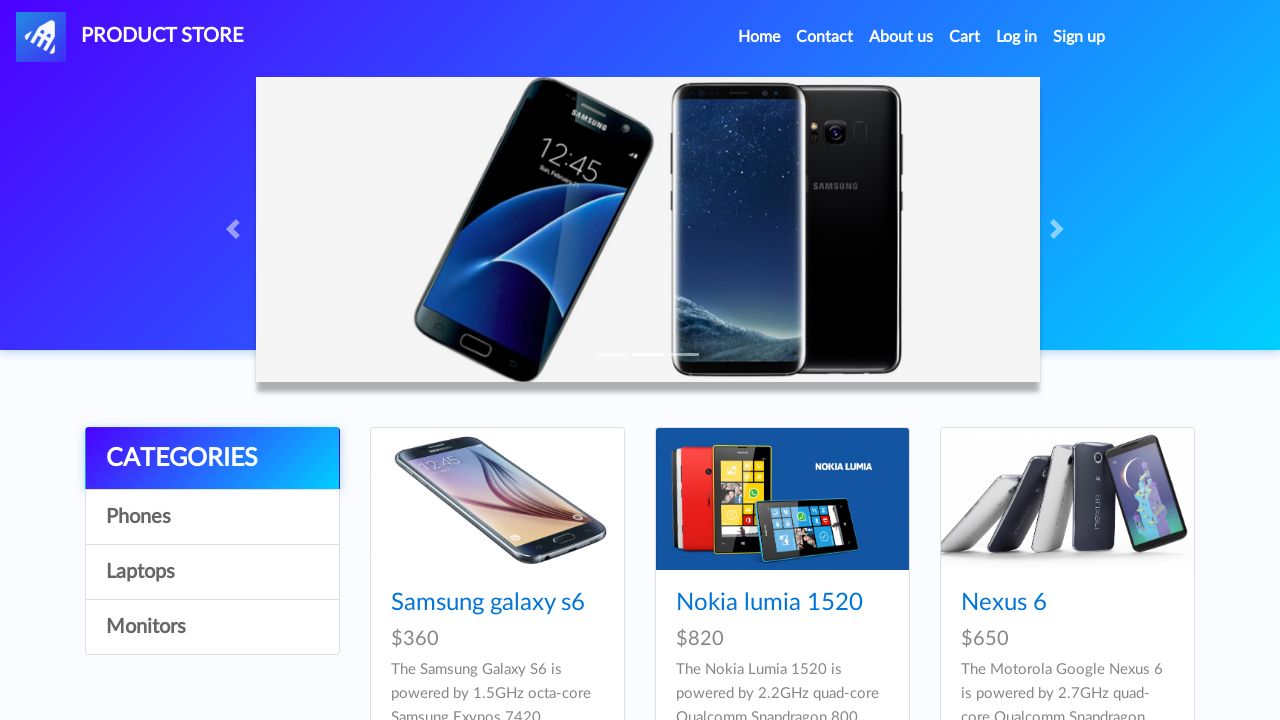

Retrieved height value: 327.797px
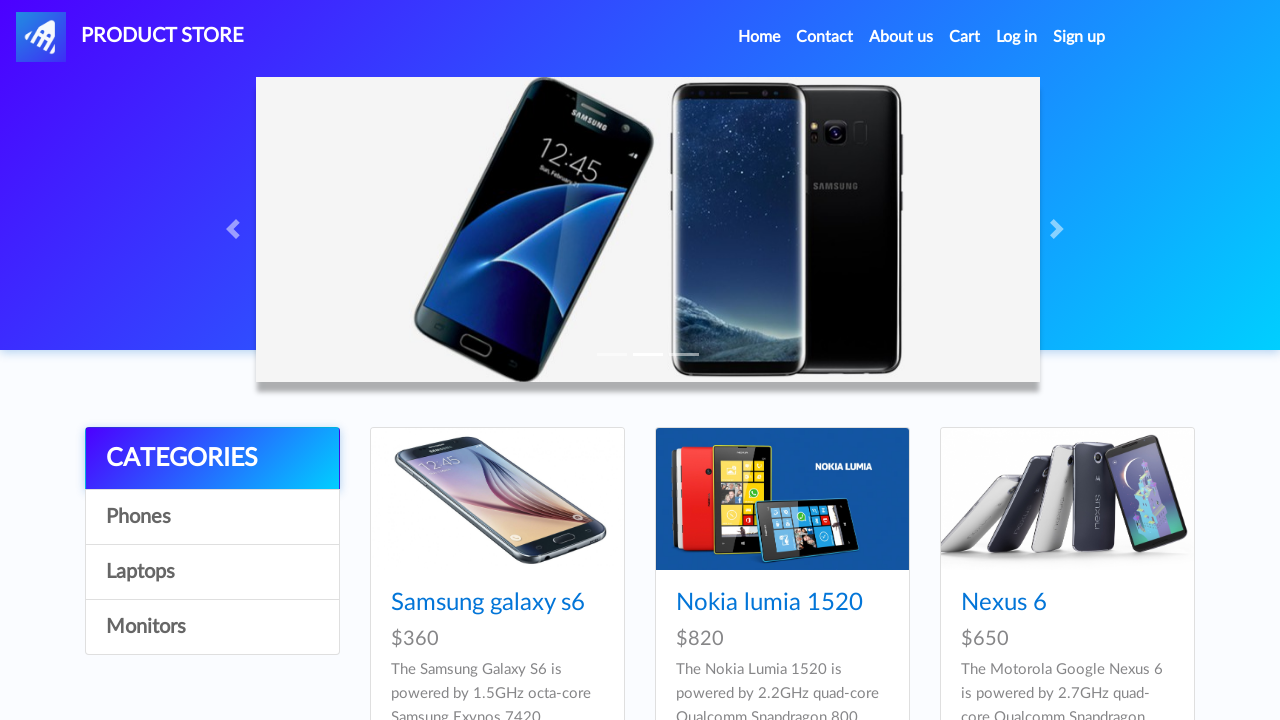

Verified product card has a defined width
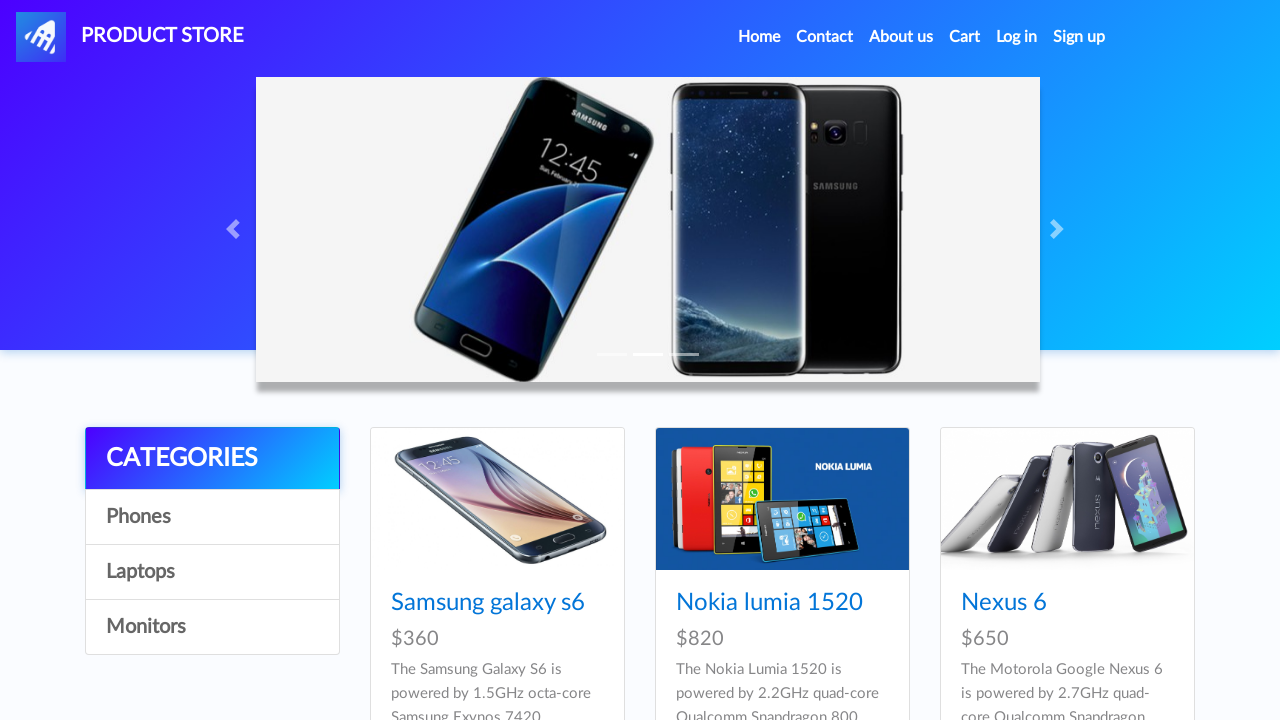

Verified product card has a defined height
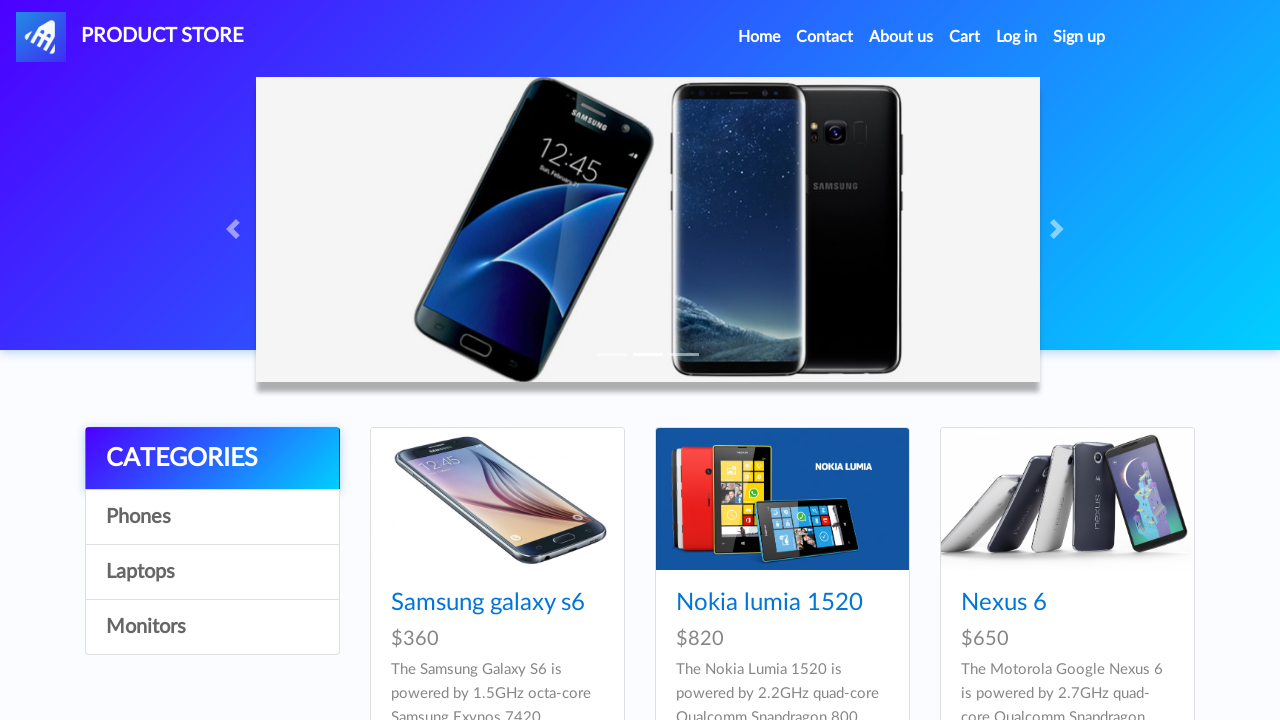

Retrieved display layout value: flex
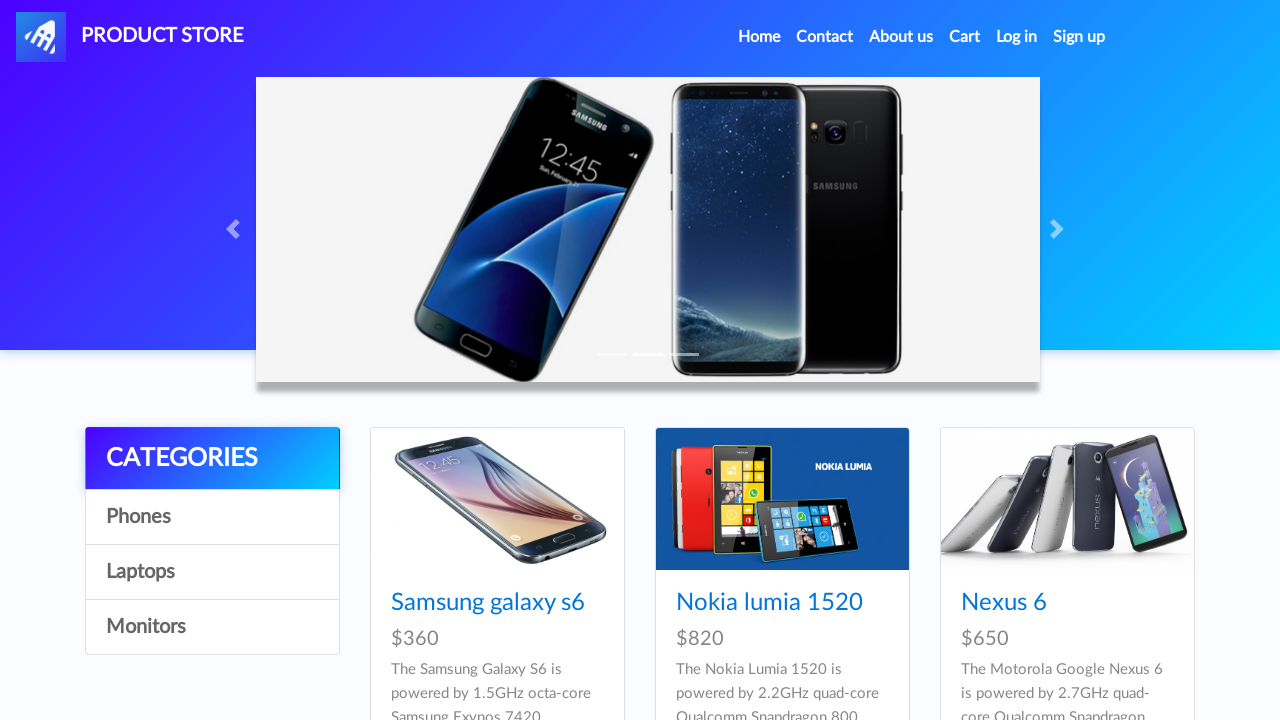

Verified product card layout is consistent with expected values
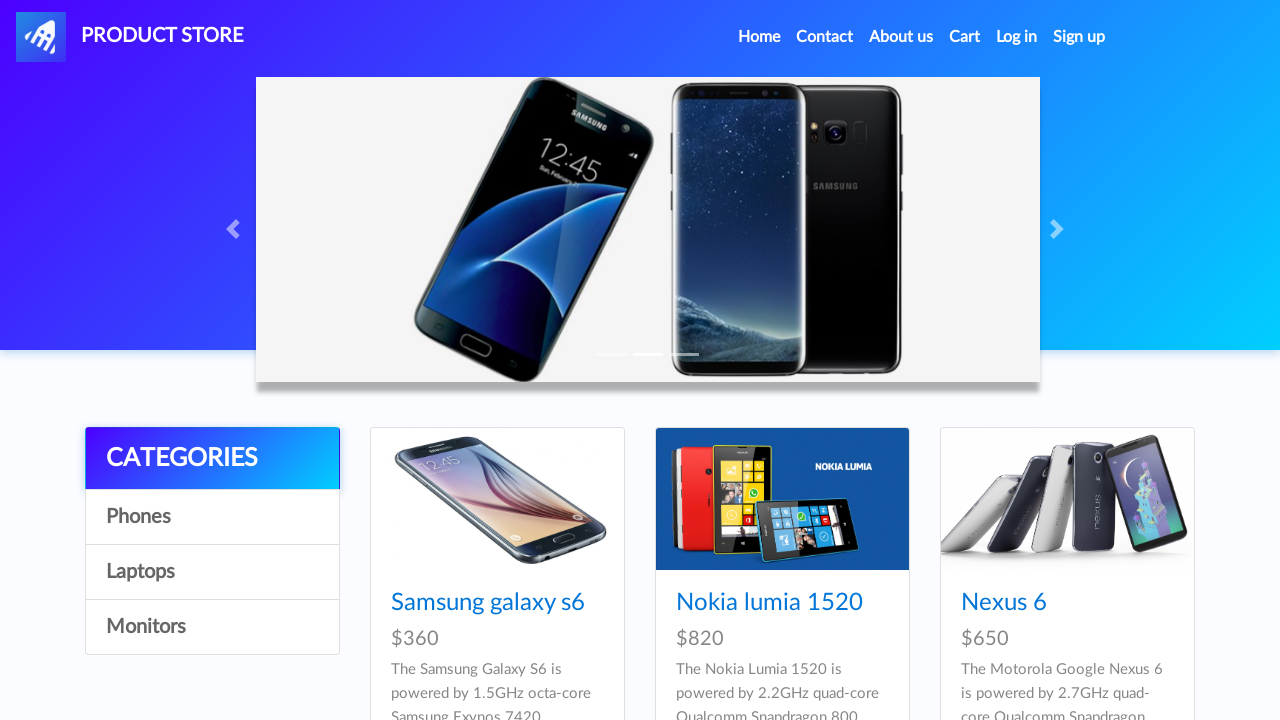

Retrieved margin-top value: 0px
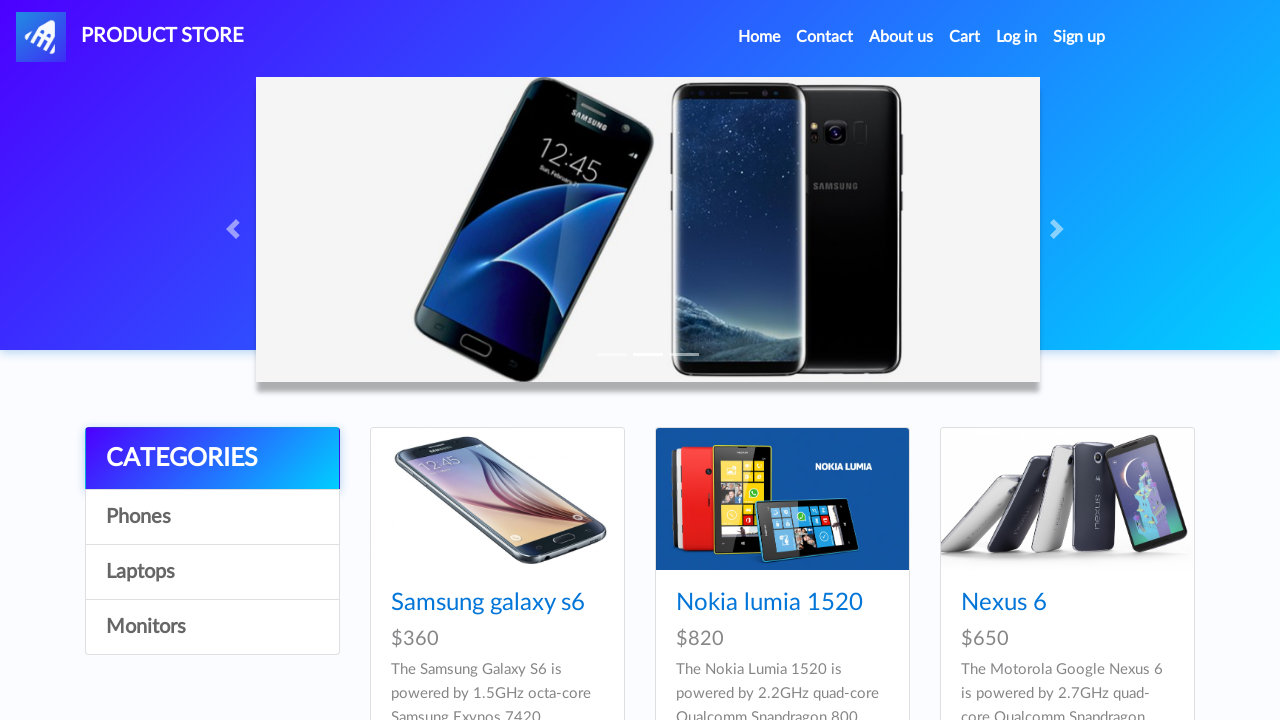

Retrieved width value: 254.984px
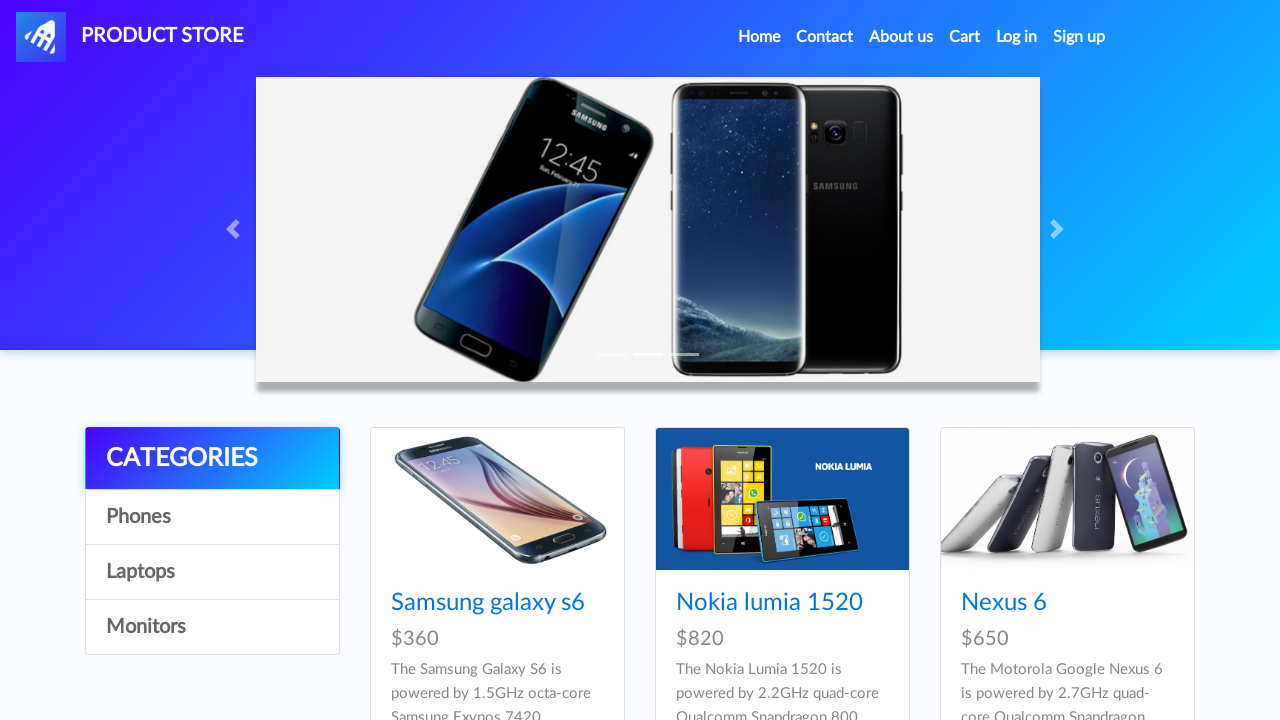

Retrieved height value: 327.797px
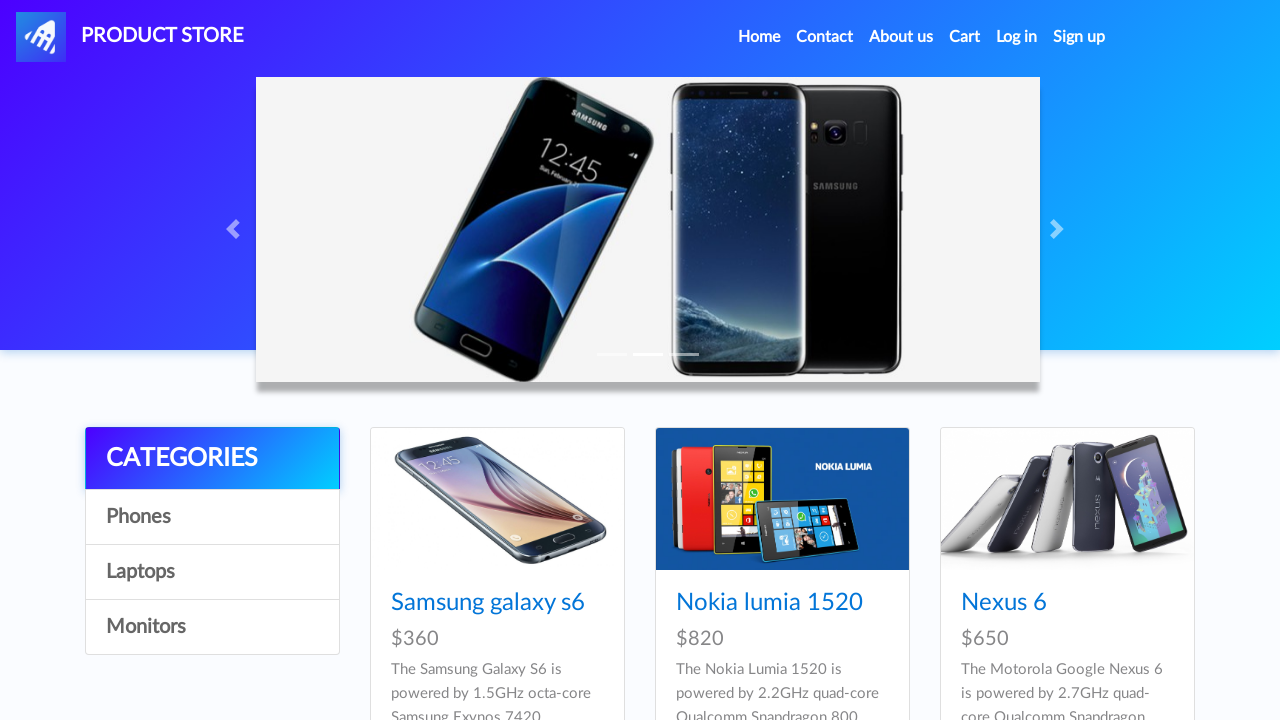

Verified product card has a defined width
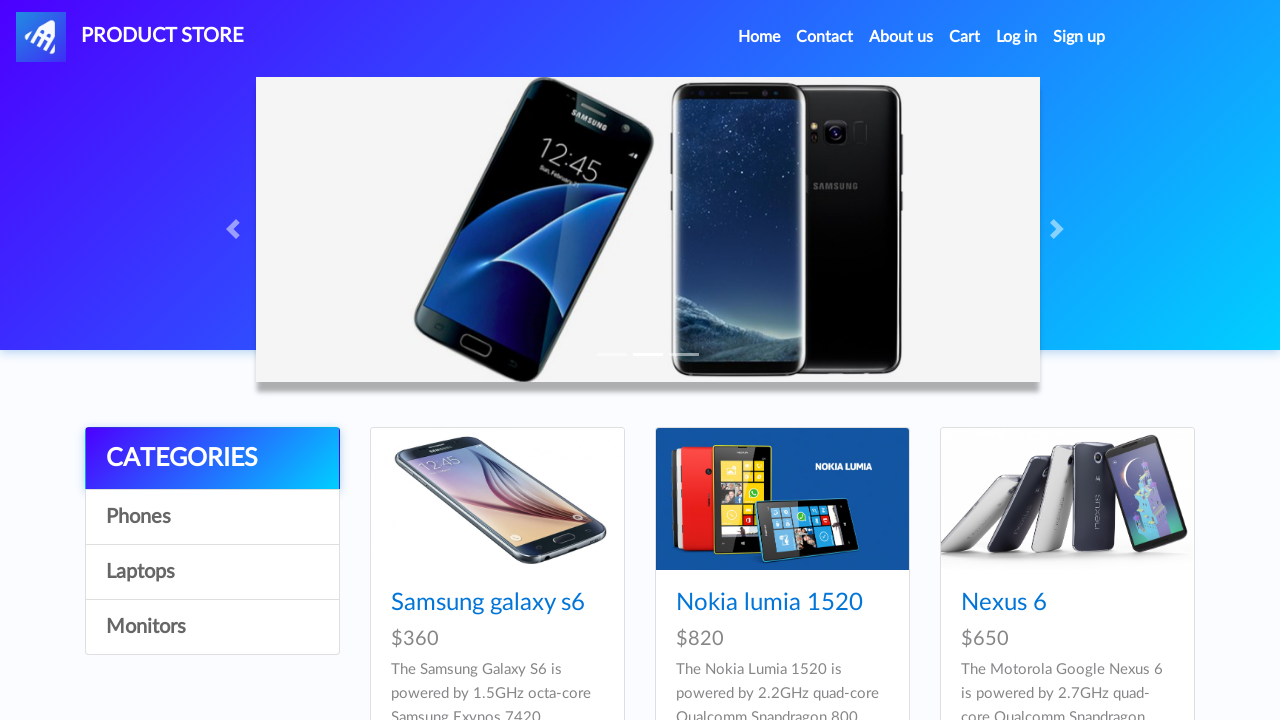

Verified product card has a defined height
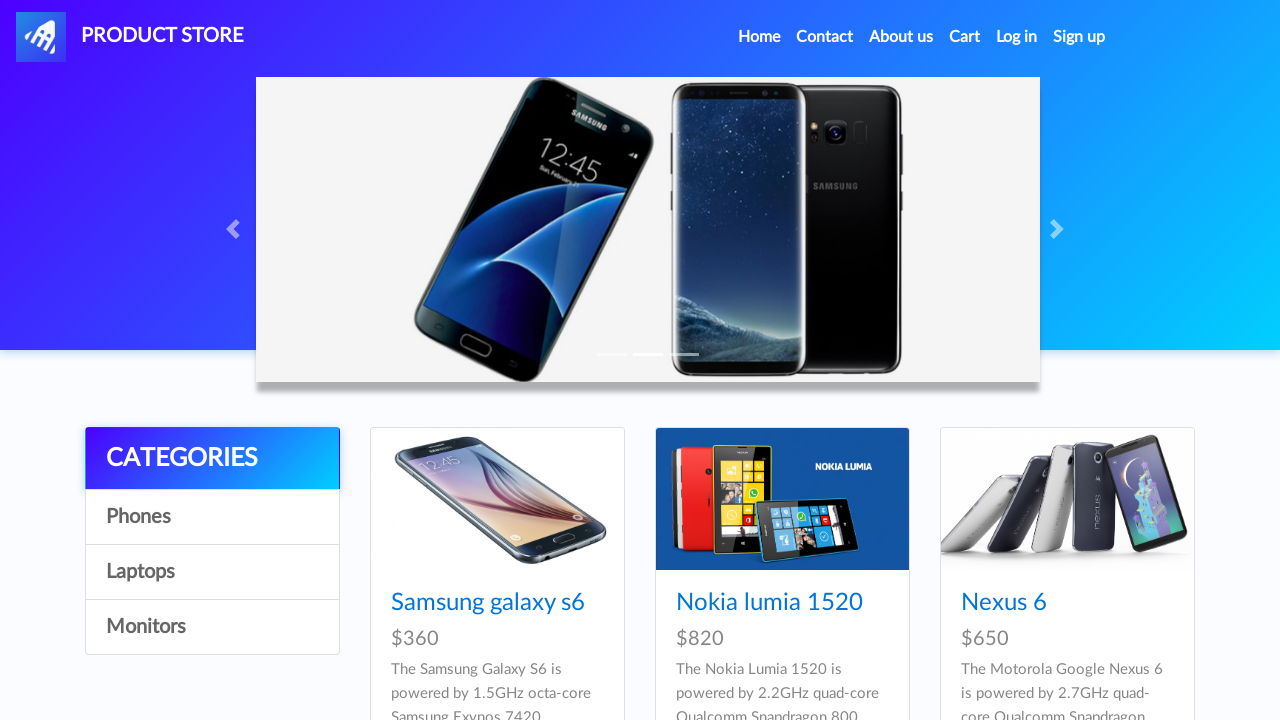

Retrieved display layout value: flex
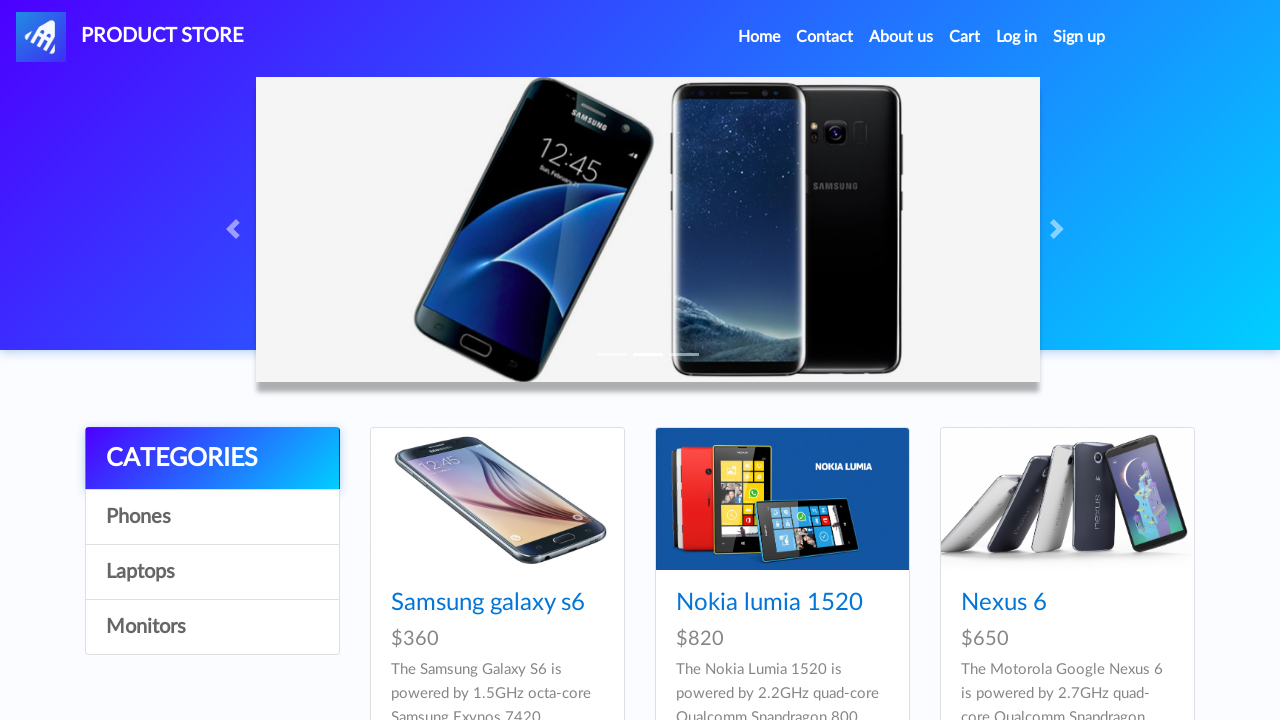

Verified product card layout is consistent with expected values
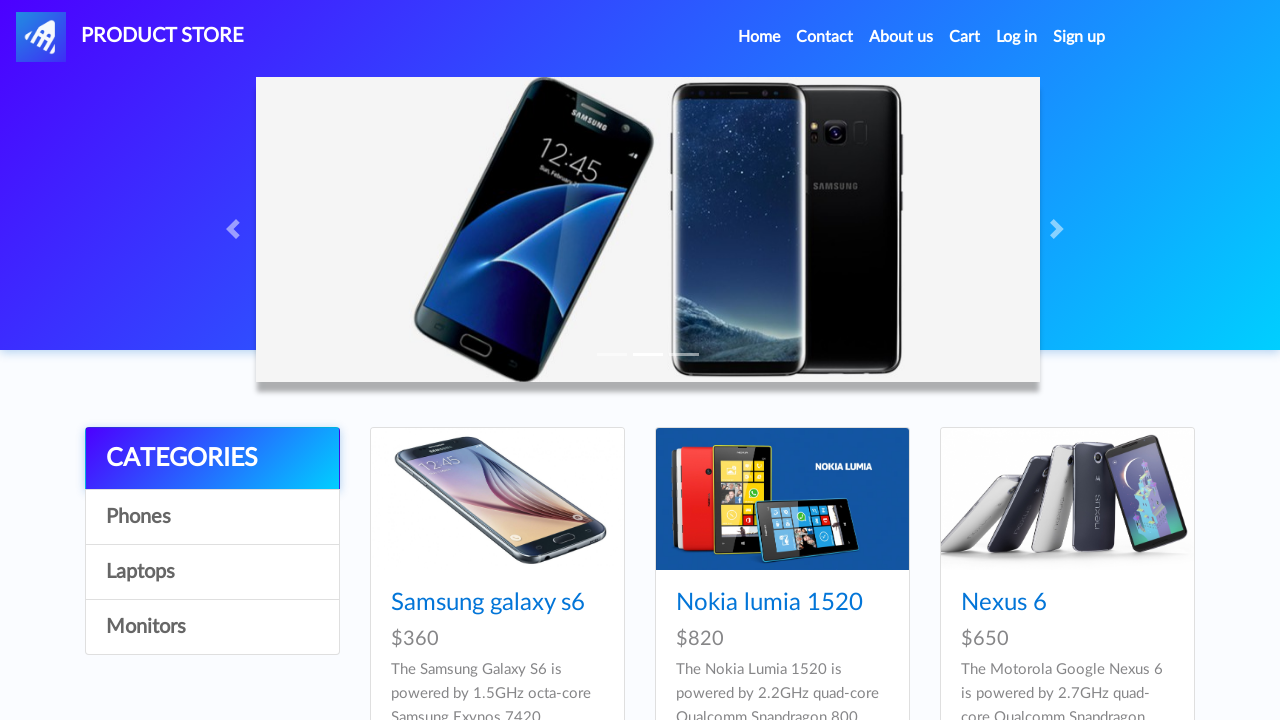

Retrieved margin-top value: 0px
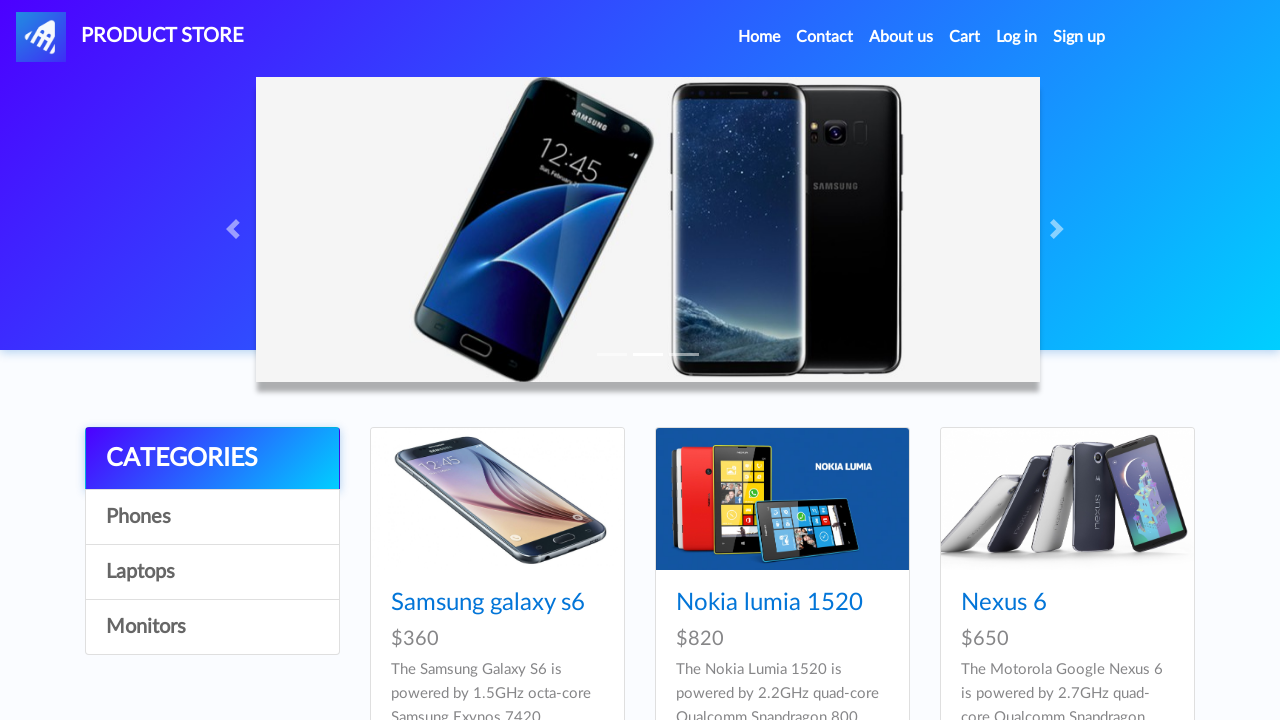

Retrieved width value: 254.984px
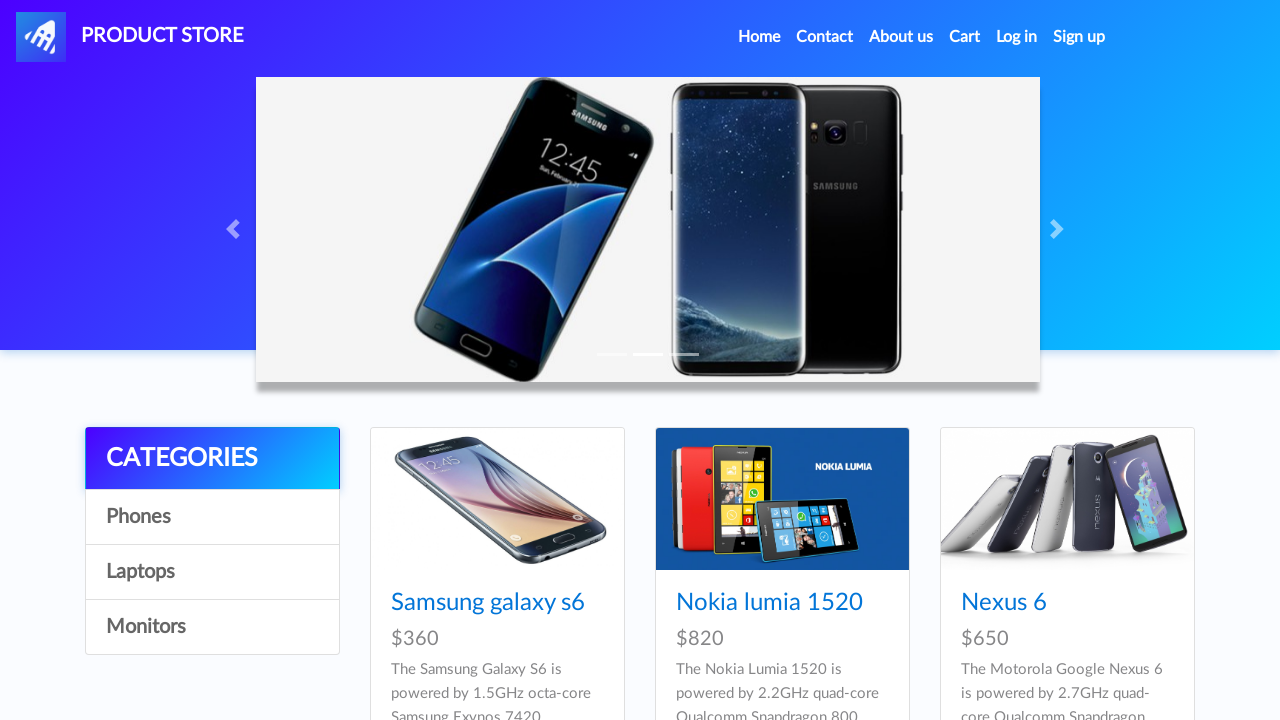

Retrieved height value: 327.797px
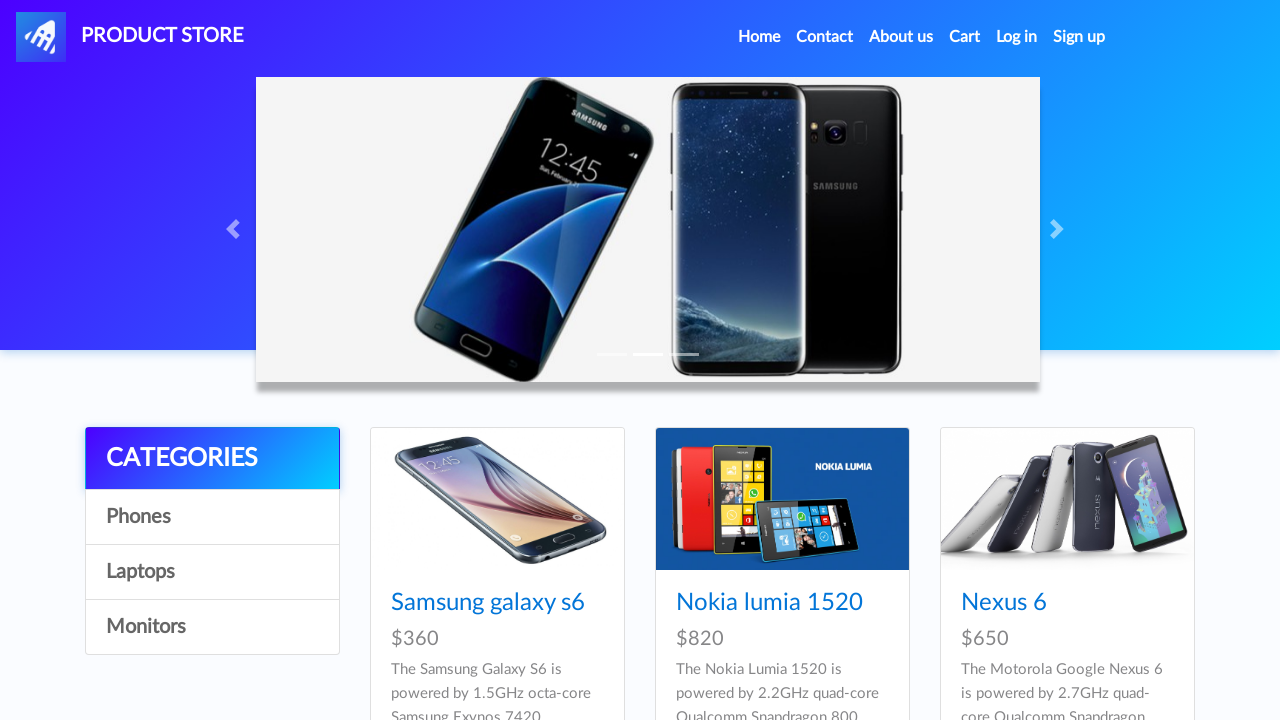

Verified product card has a defined width
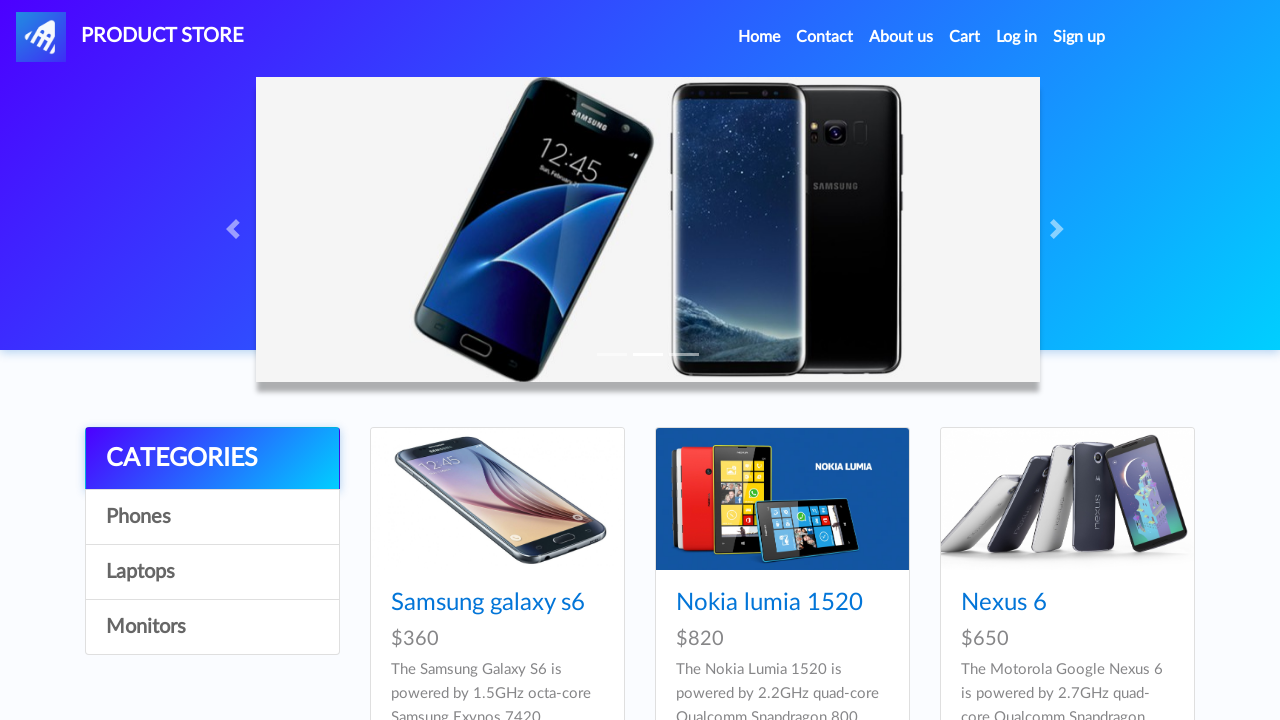

Verified product card has a defined height
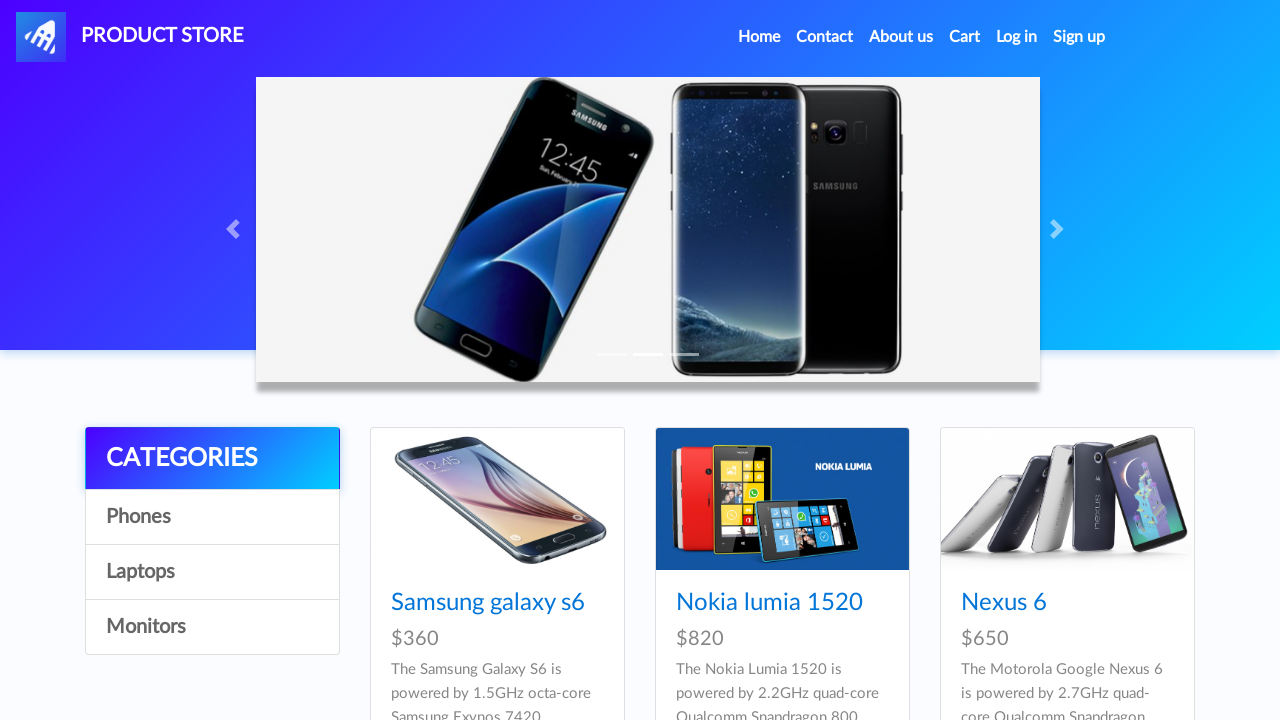

Retrieved display layout value: flex
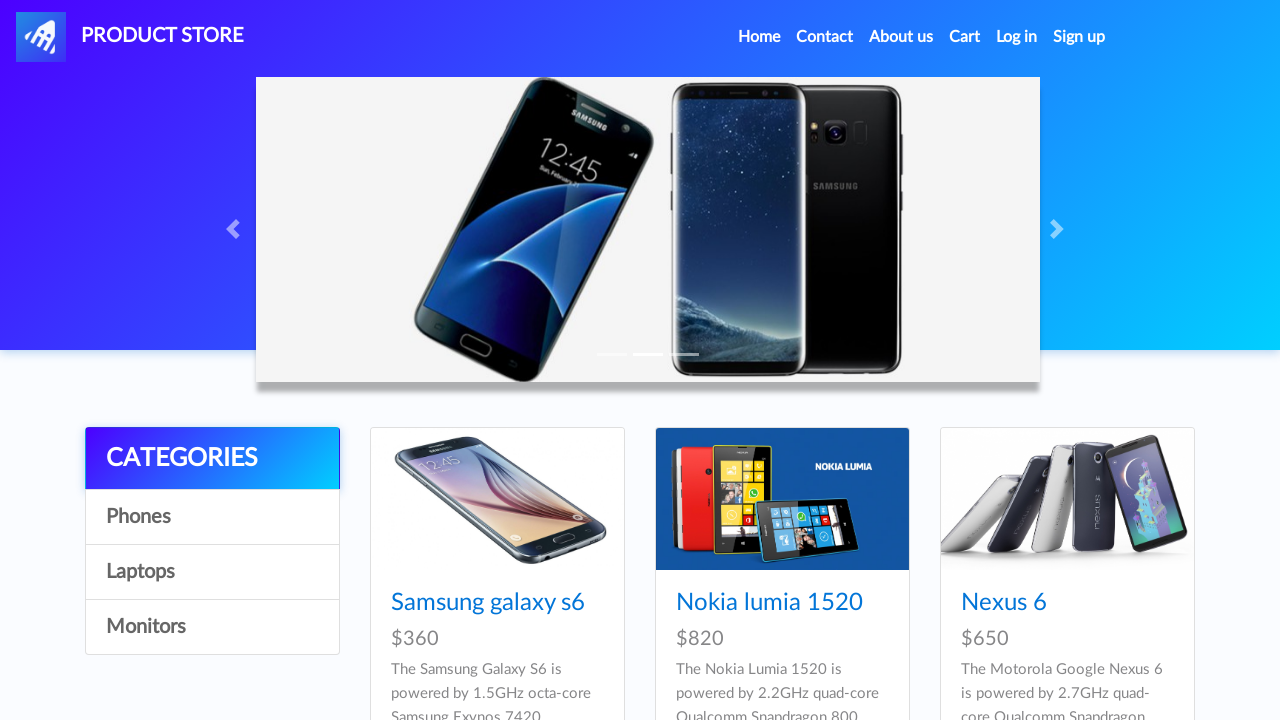

Verified product card layout is consistent with expected values
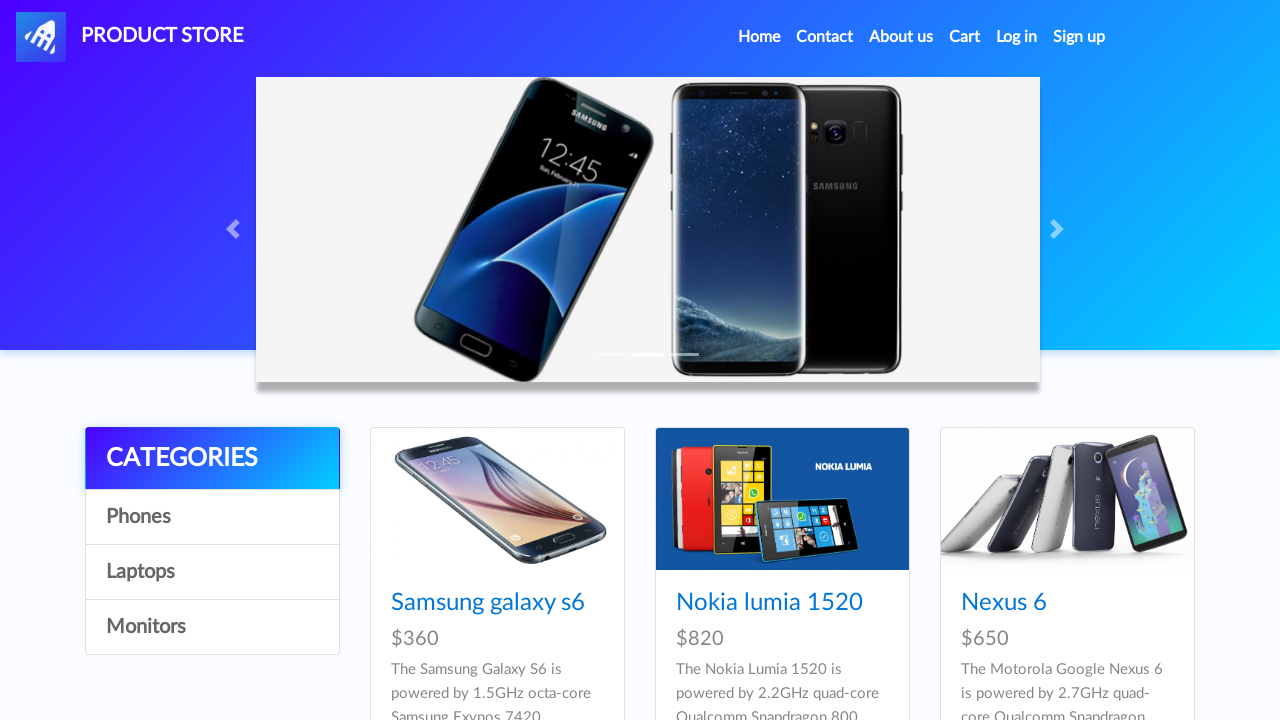

Retrieved margin-top value: 0px
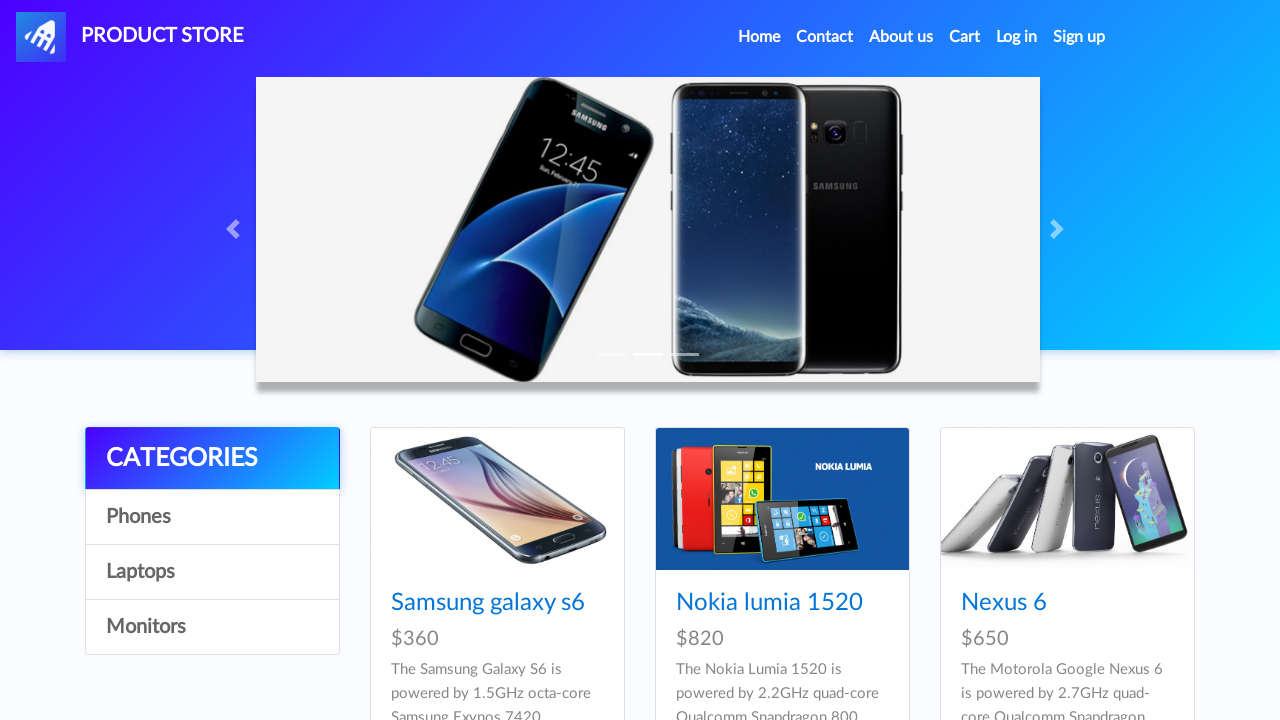

Retrieved width value: 254.984px
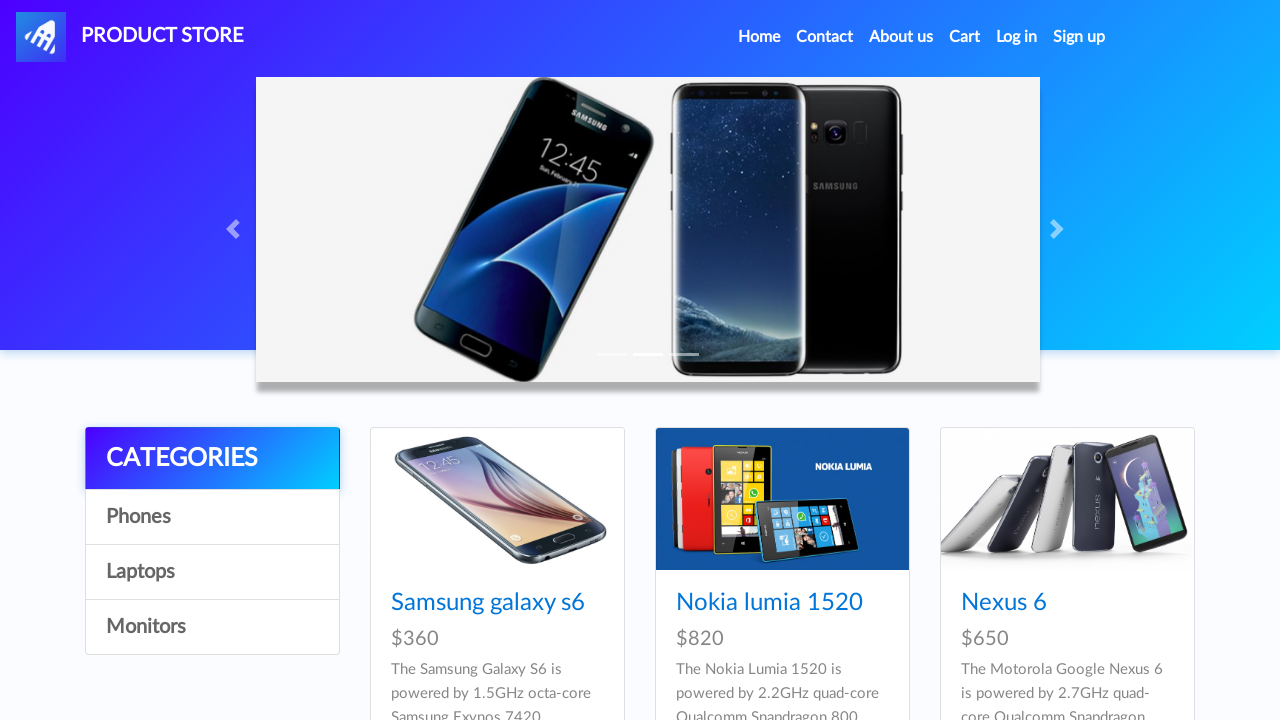

Retrieved height value: 327.797px
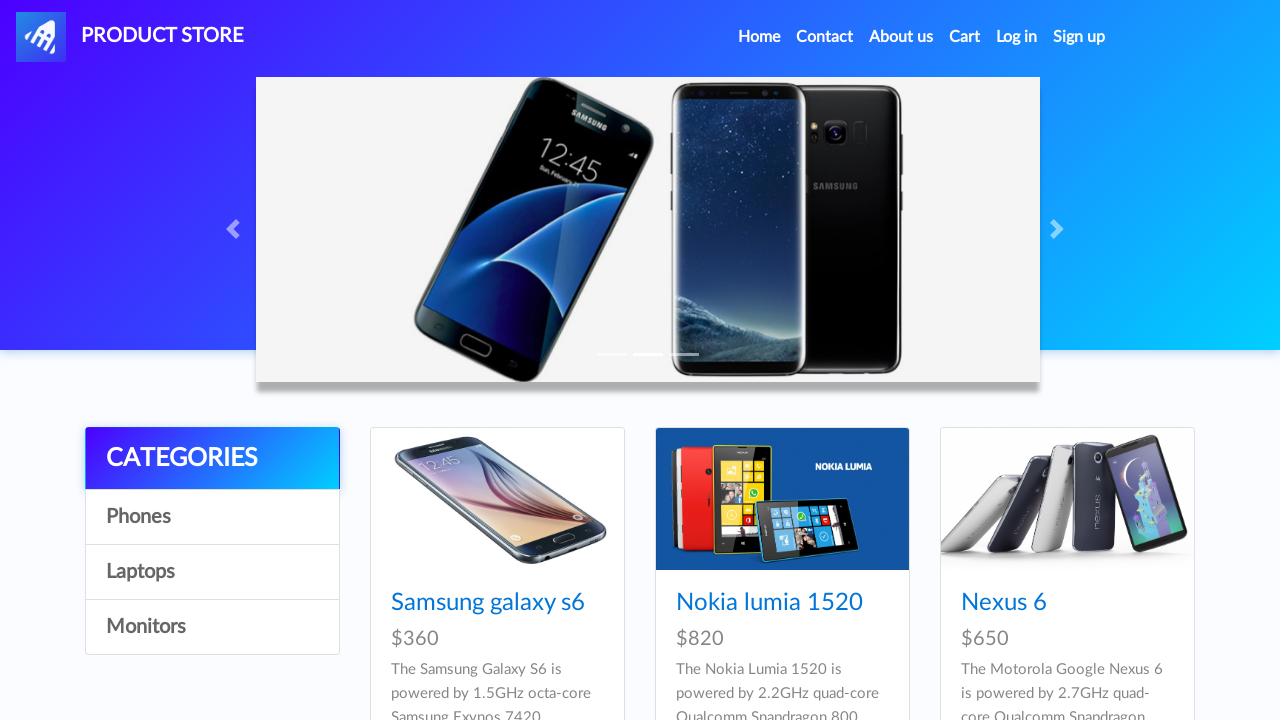

Verified product card has a defined width
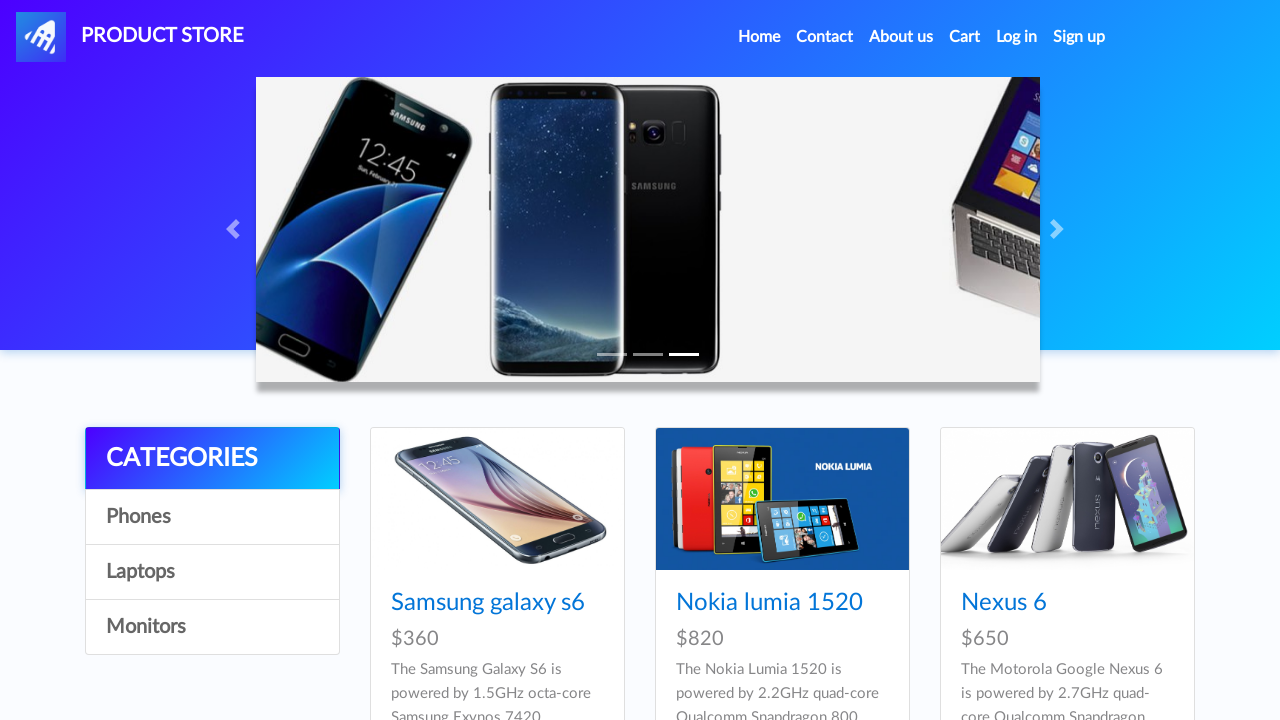

Verified product card has a defined height
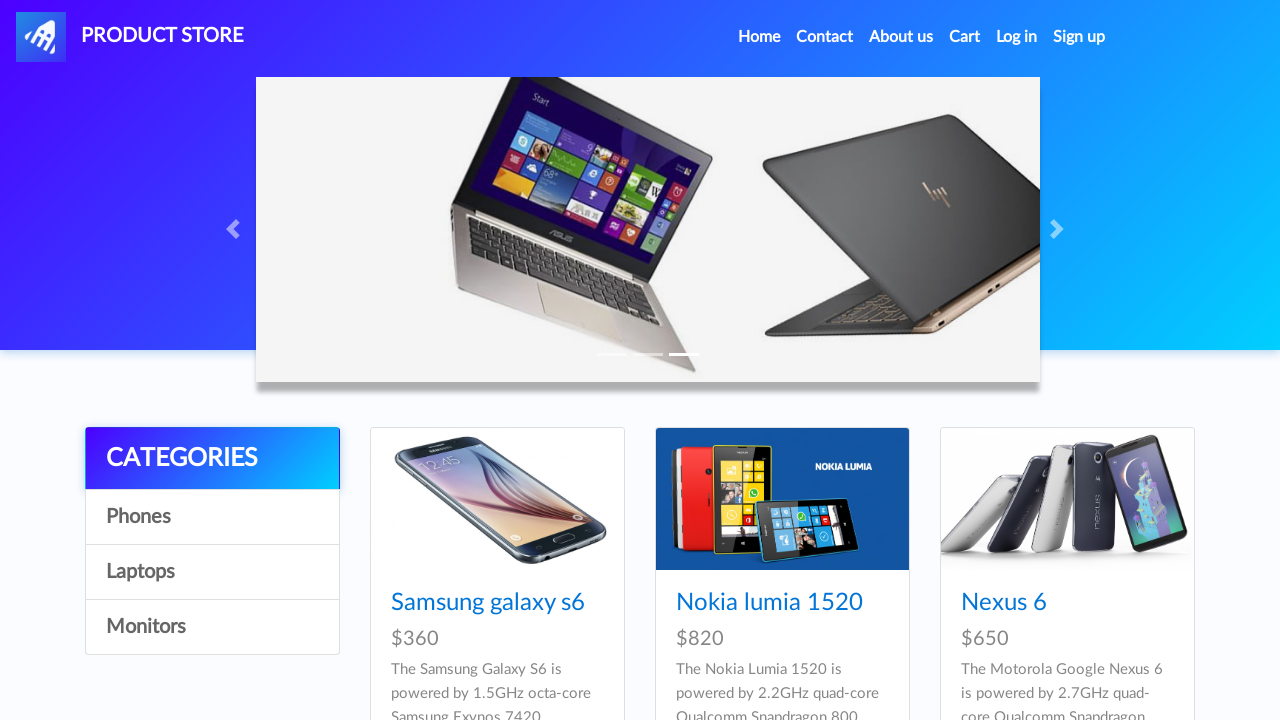

Retrieved display layout value: flex
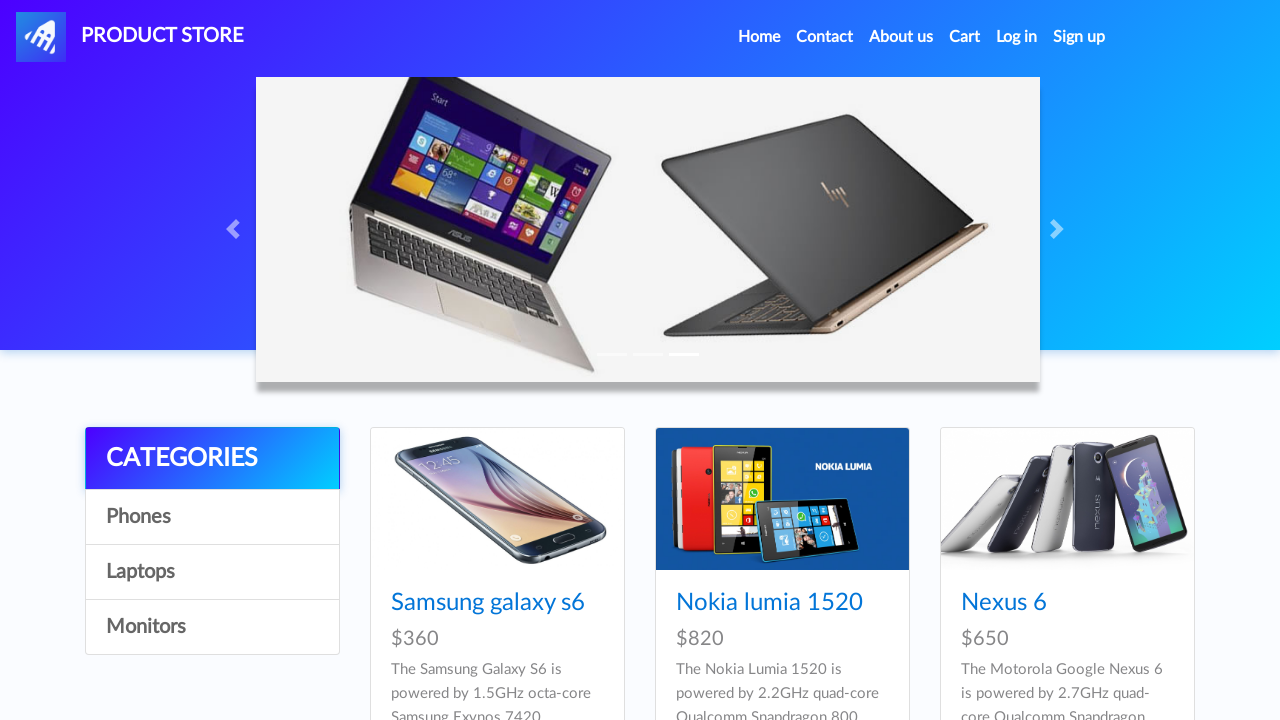

Verified product card layout is consistent with expected values
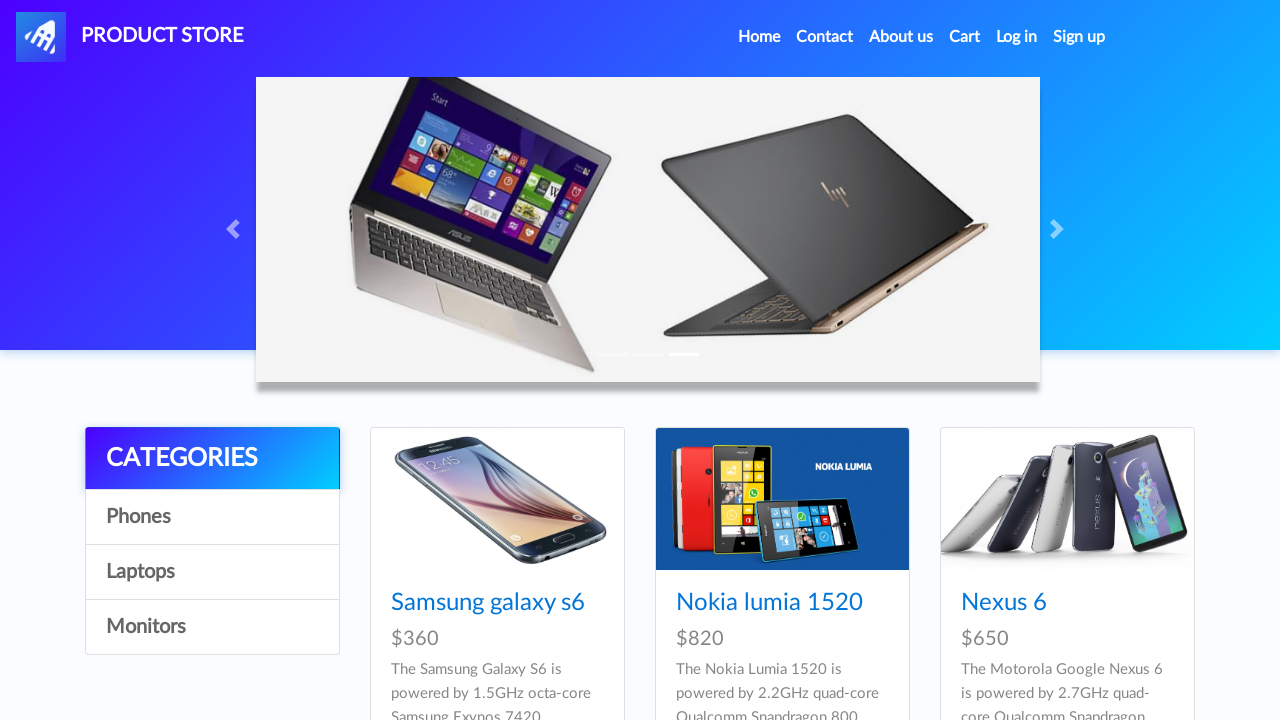

Retrieved margin-top value: 0px
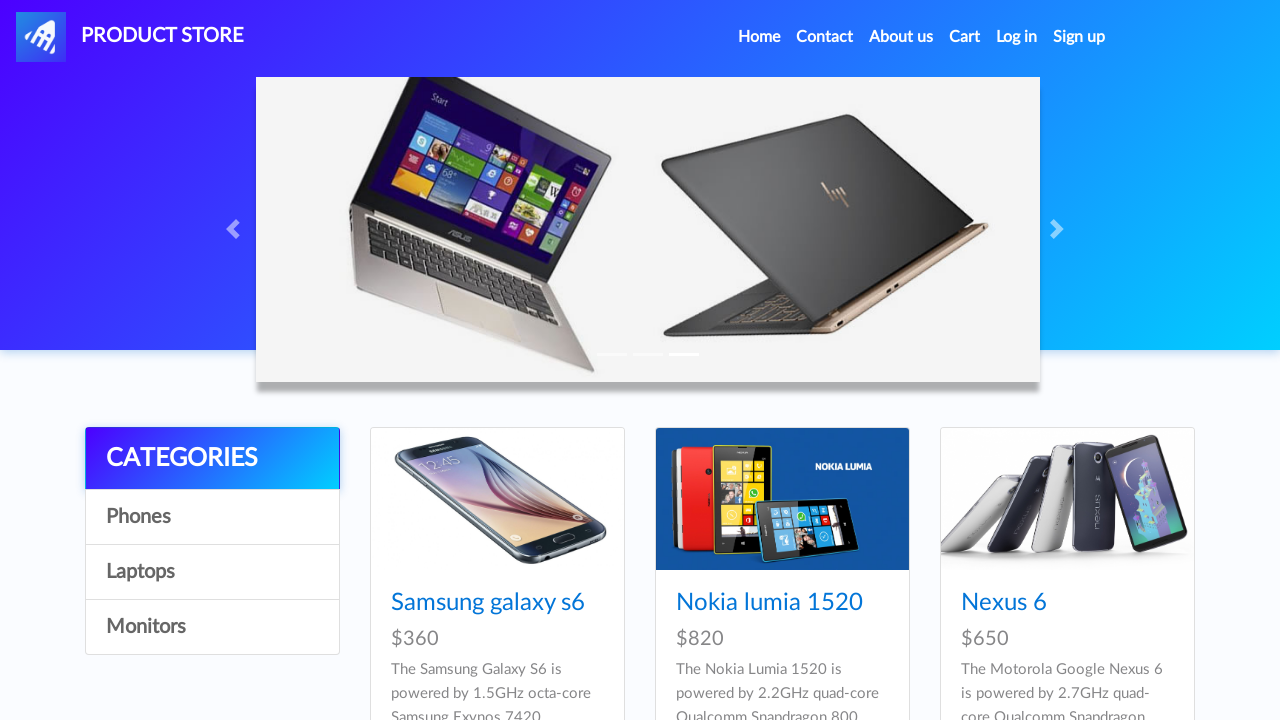

Retrieved width value: 254.984px
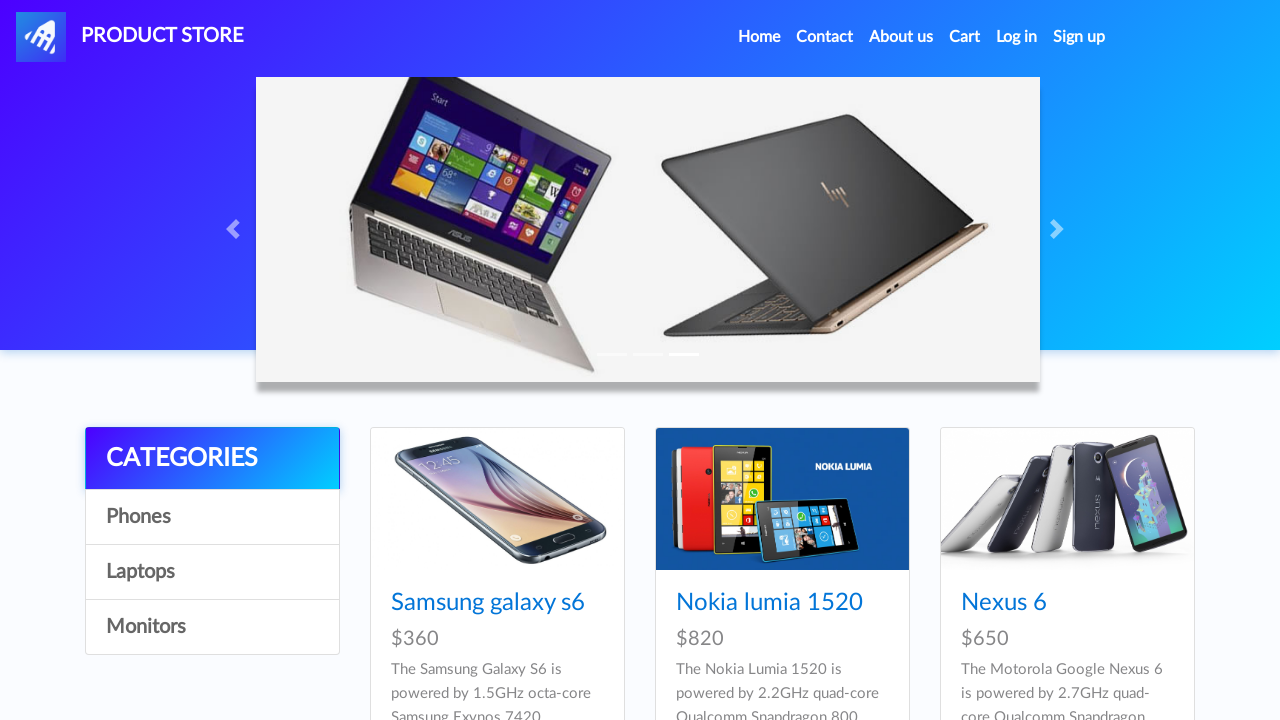

Retrieved height value: 327.797px
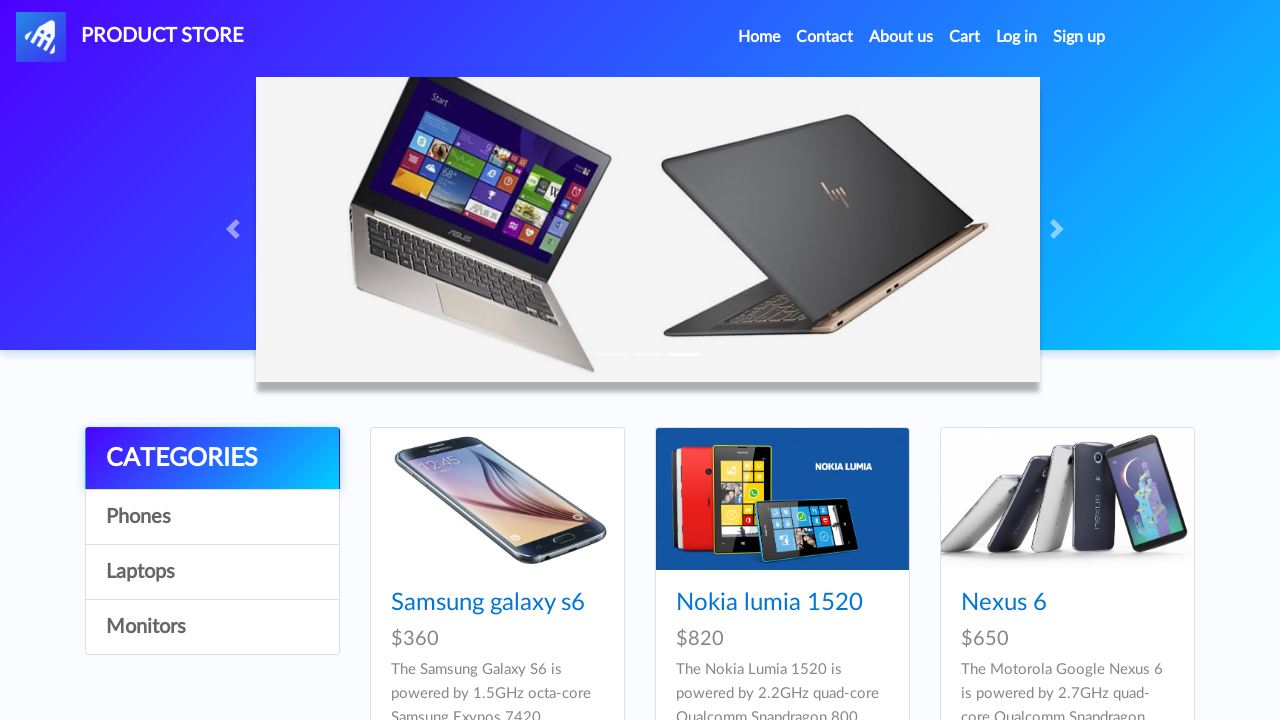

Verified product card has a defined width
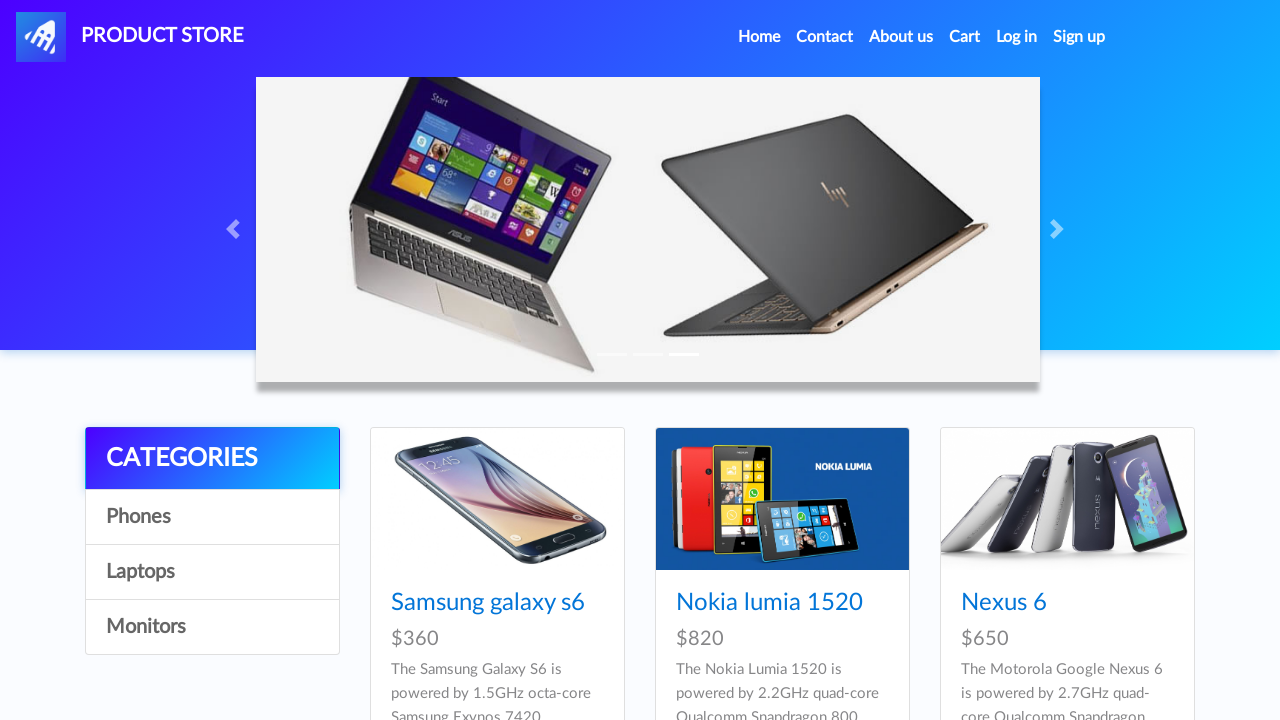

Verified product card has a defined height
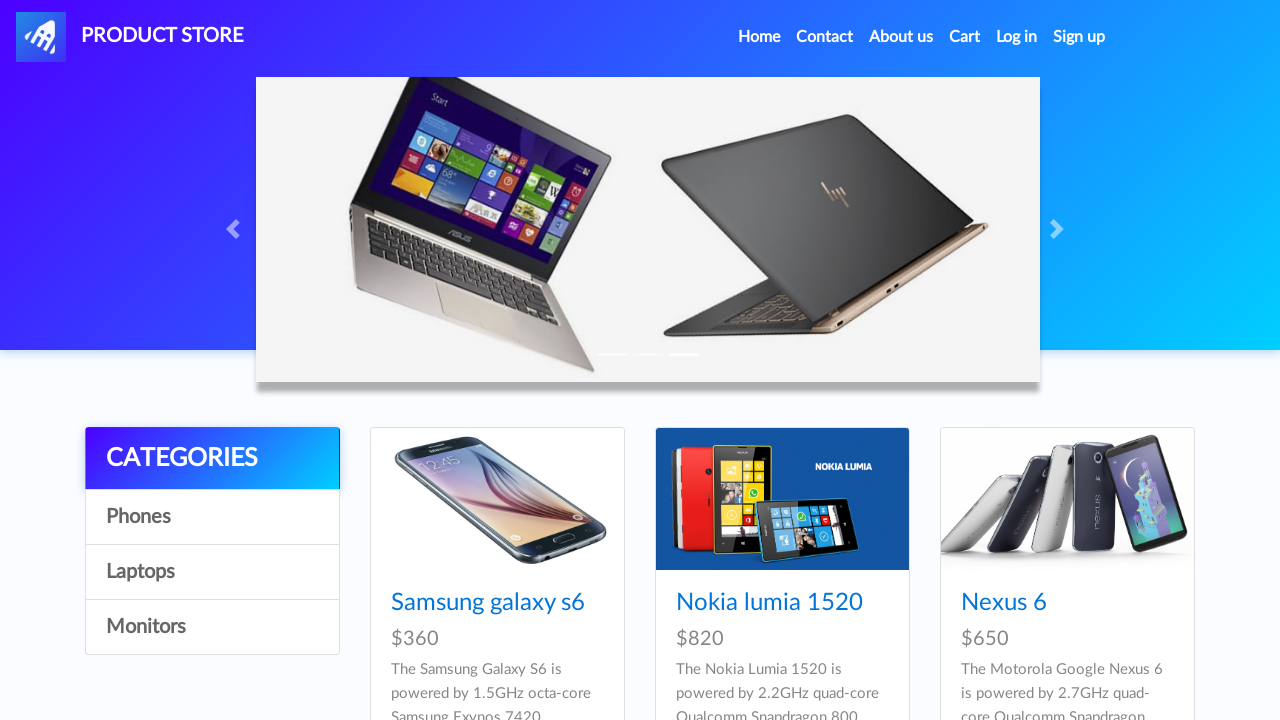

Retrieved display layout value: flex
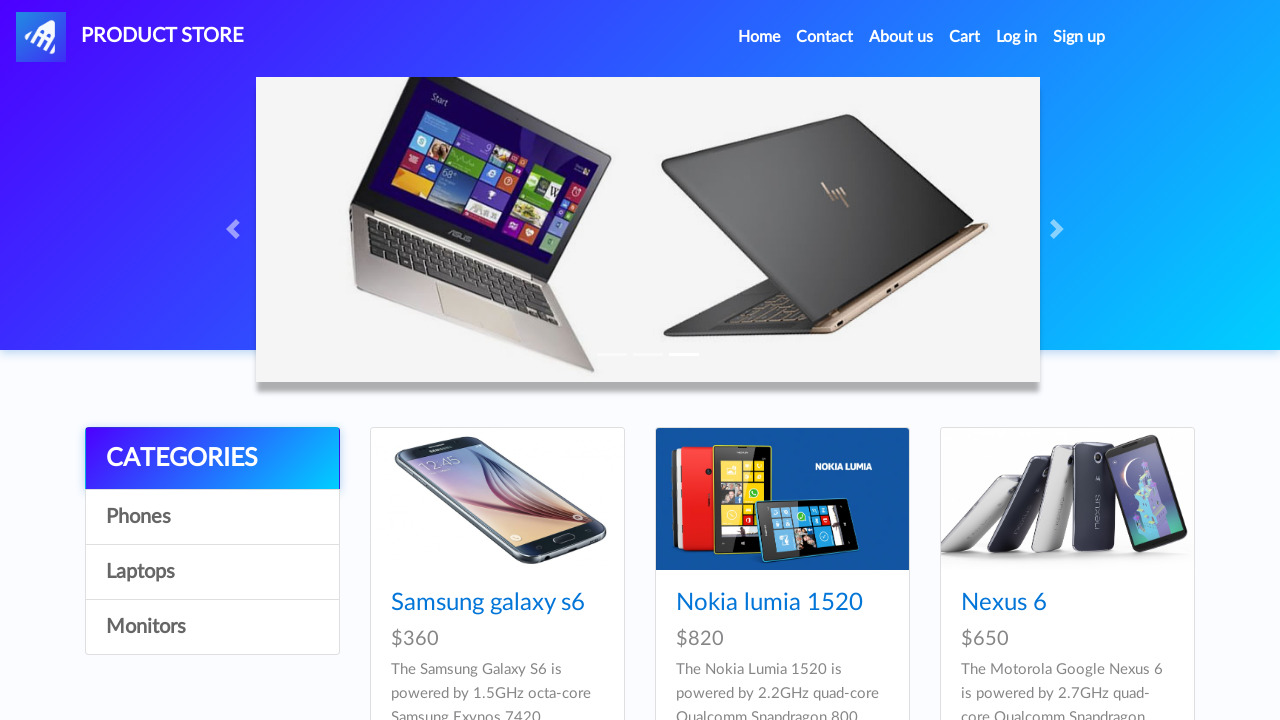

Verified product card layout is consistent with expected values
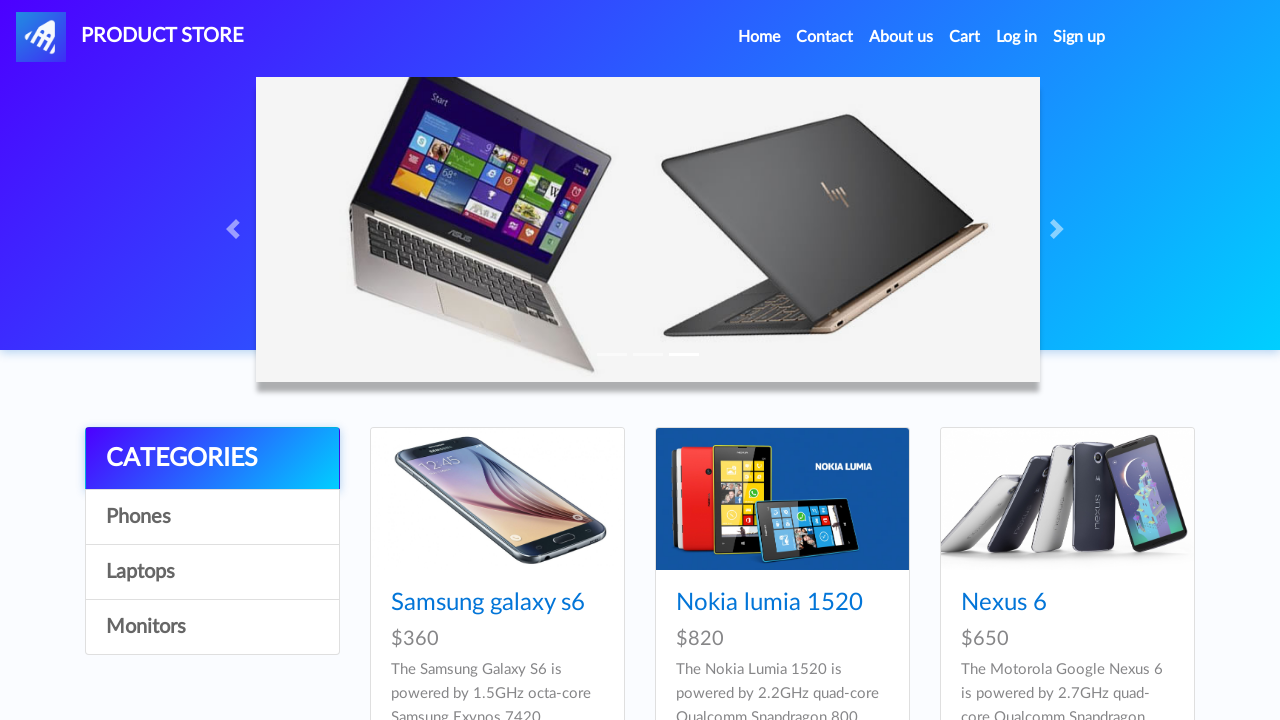

Retrieved margin-top value: 0px
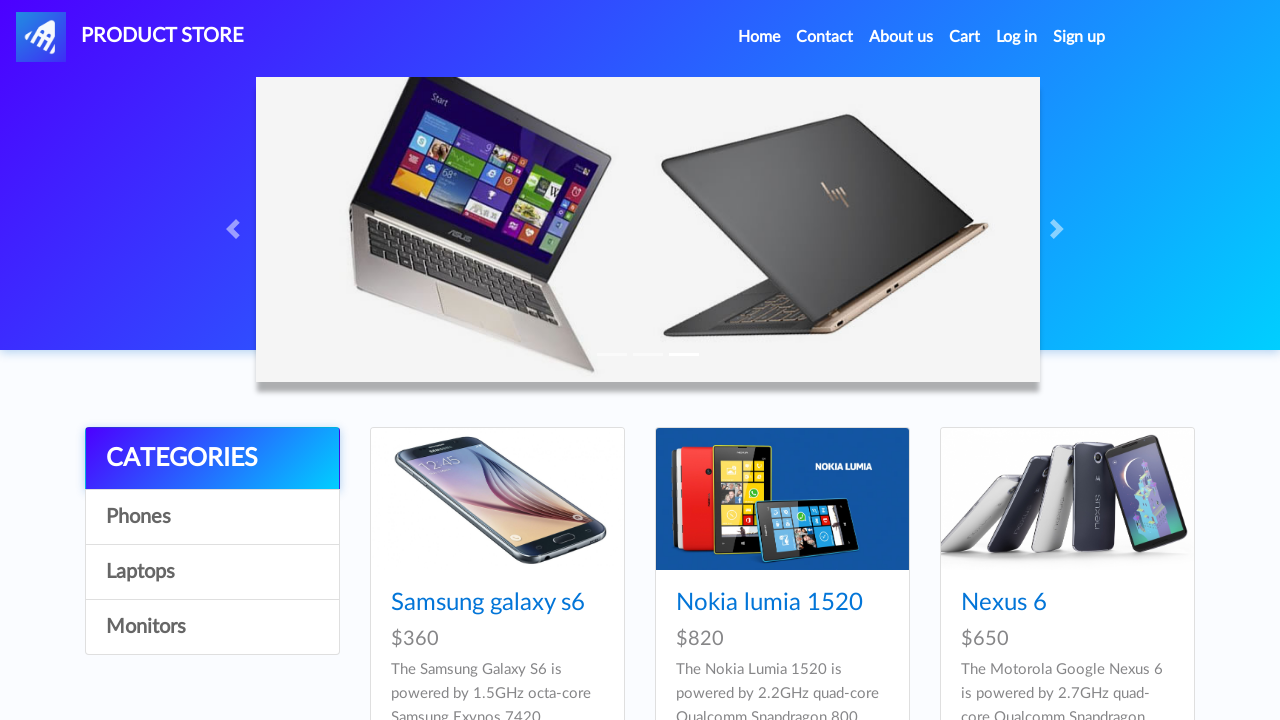

Retrieved width value: 254.984px
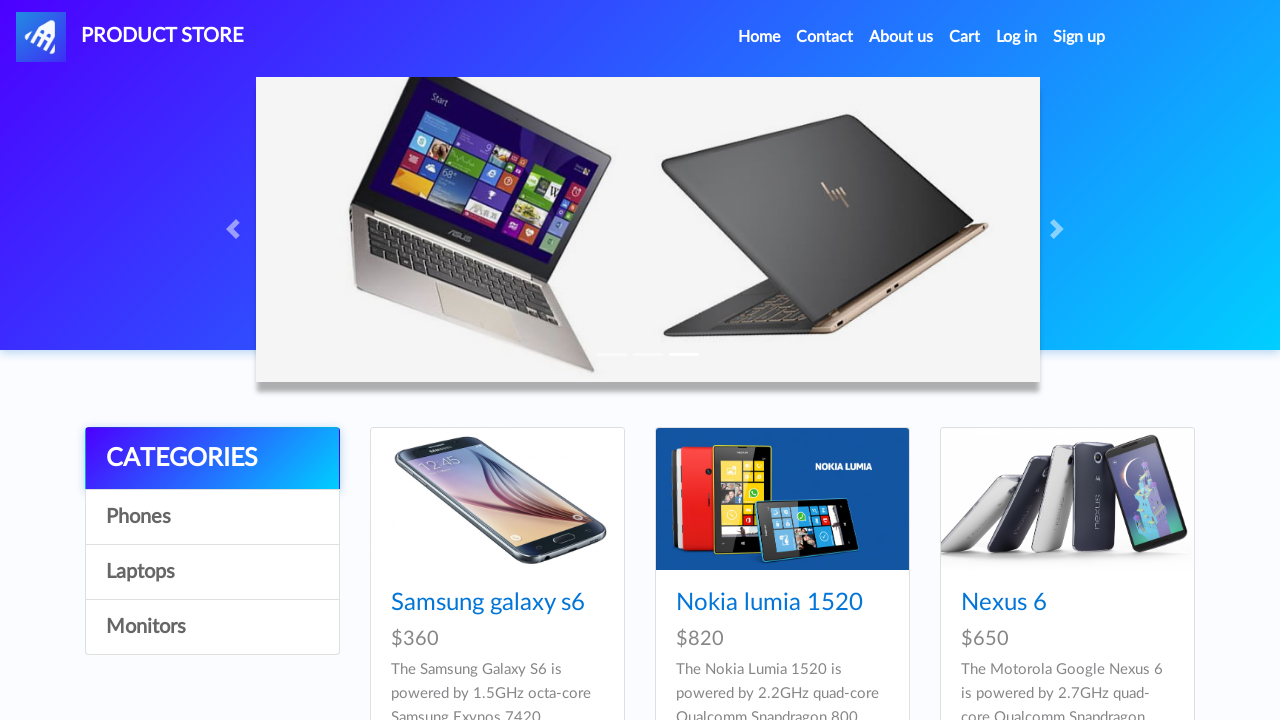

Retrieved height value: 327.797px
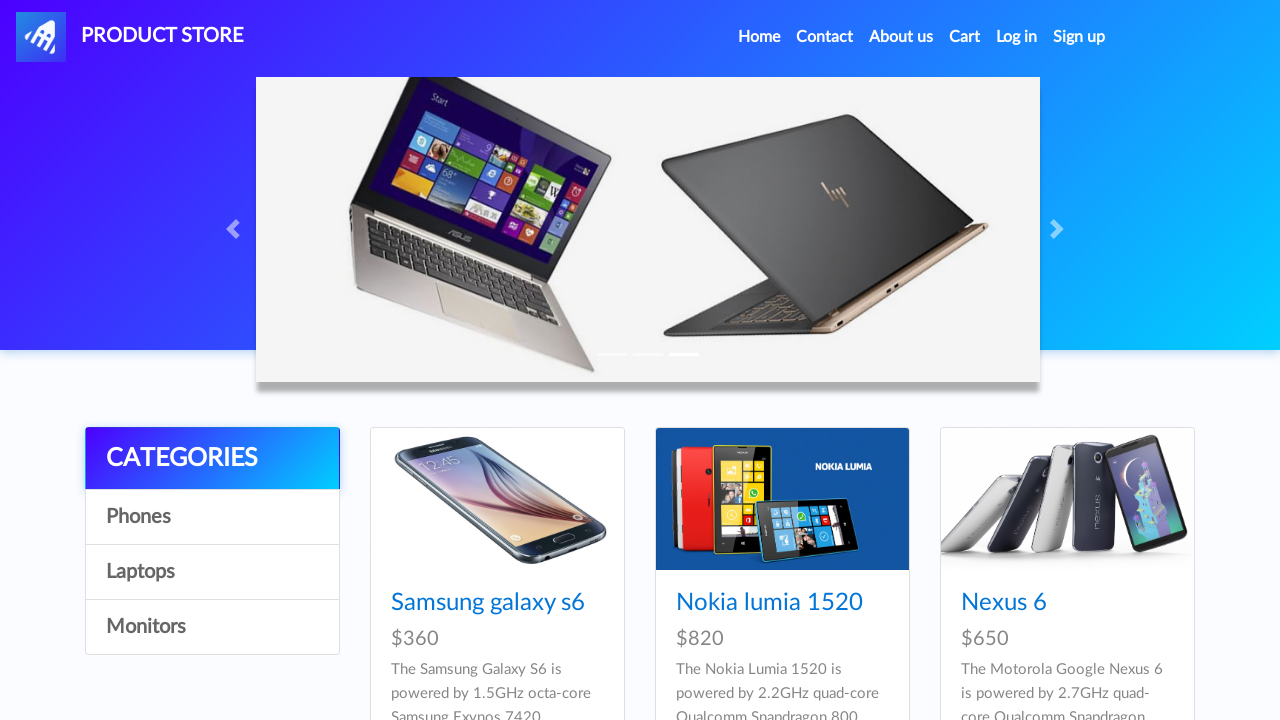

Verified product card has a defined width
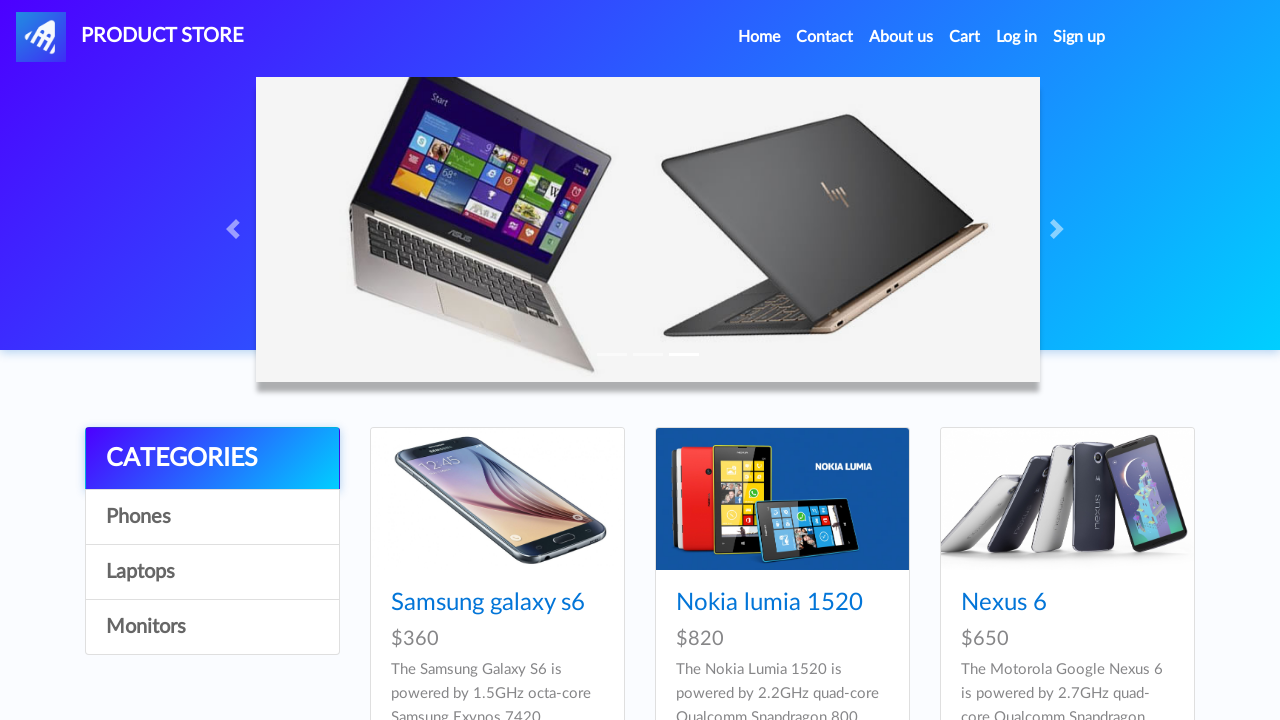

Verified product card has a defined height
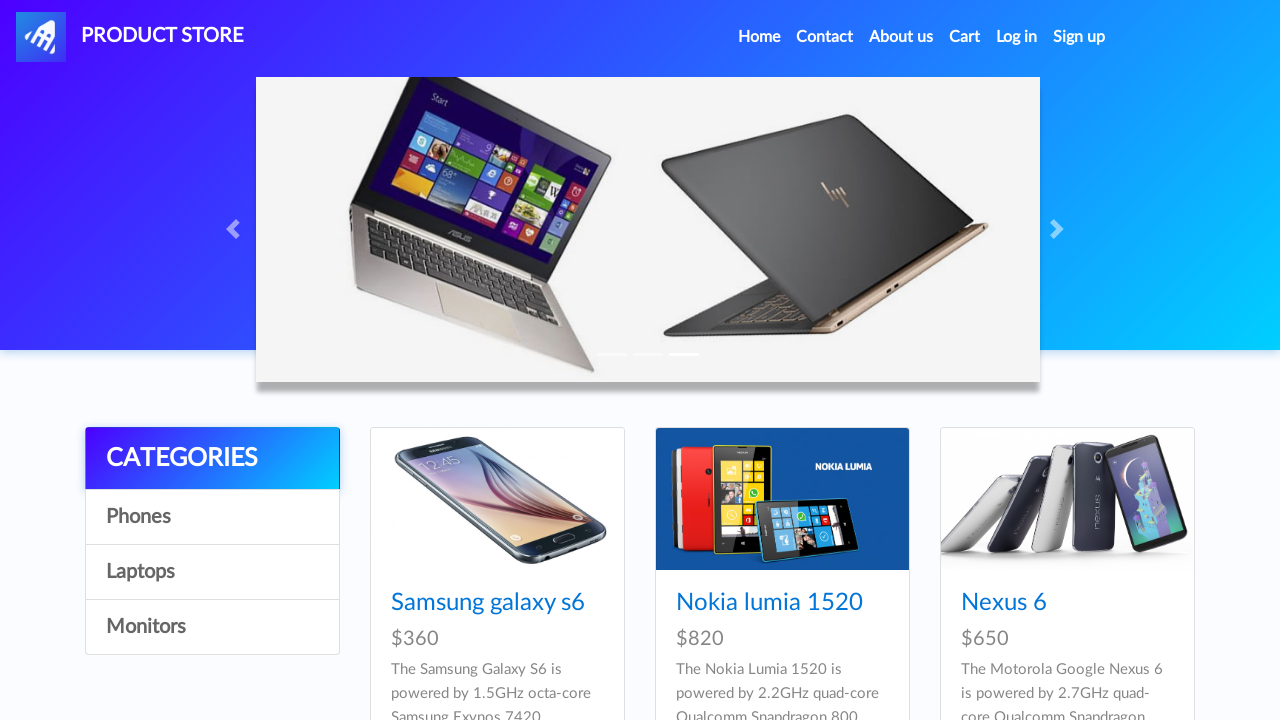

Retrieved display layout value: flex
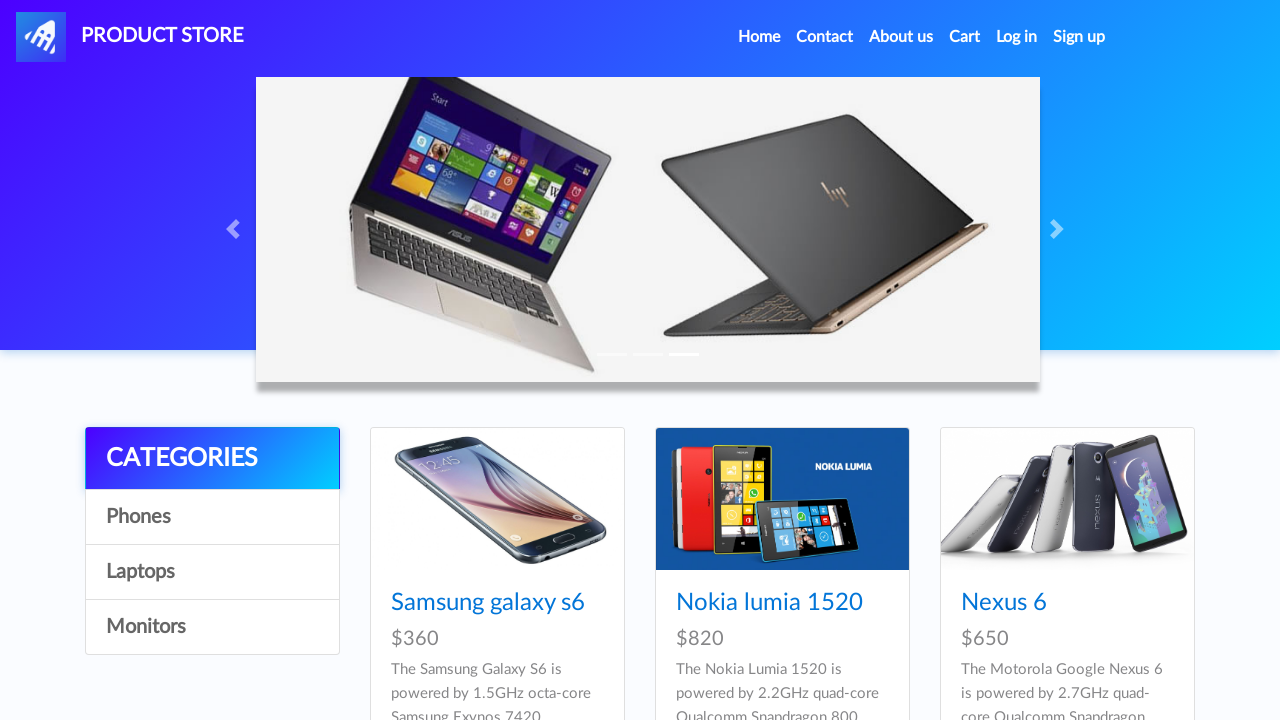

Verified product card layout is consistent with expected values
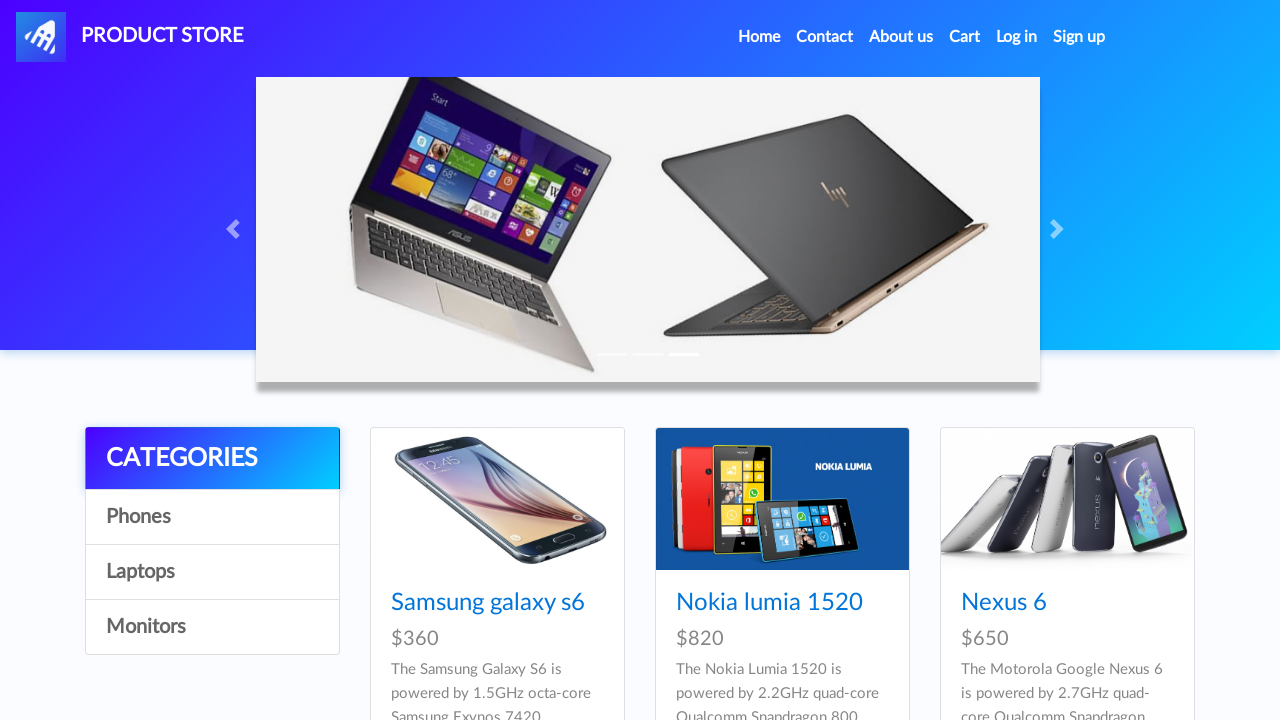

Retrieved margin-top value: 0px
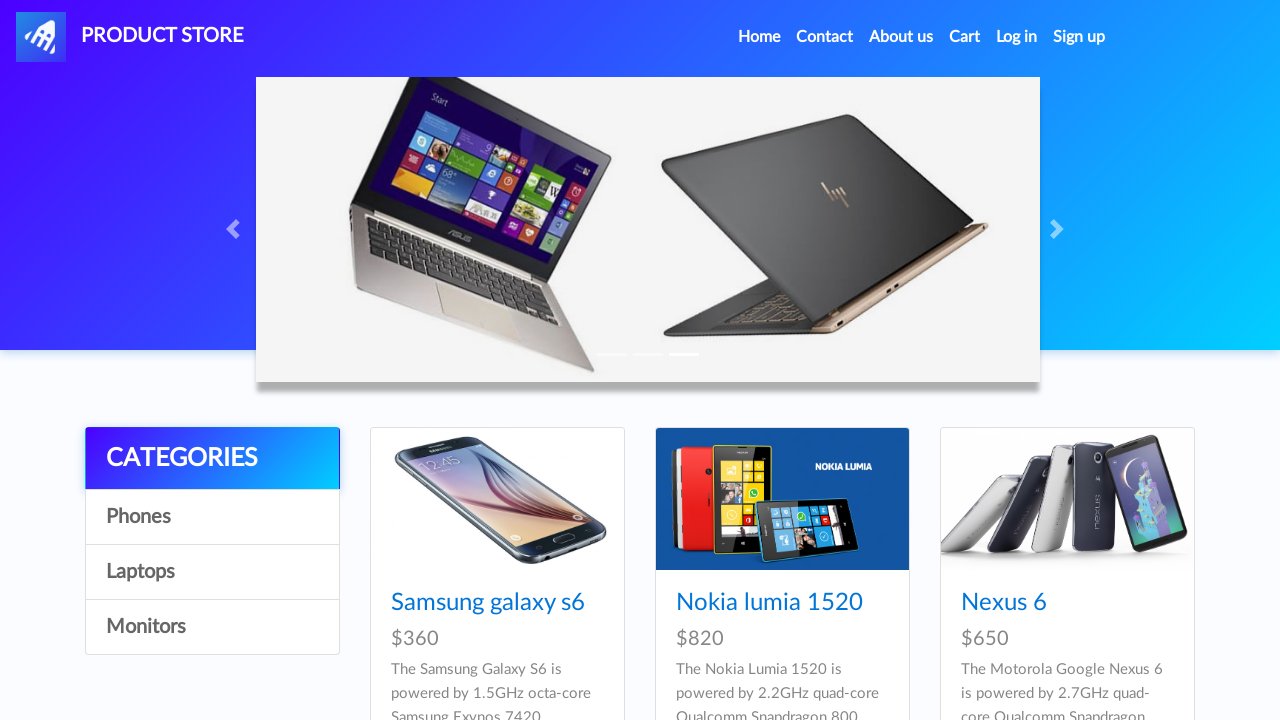

Retrieved width value: 254.984px
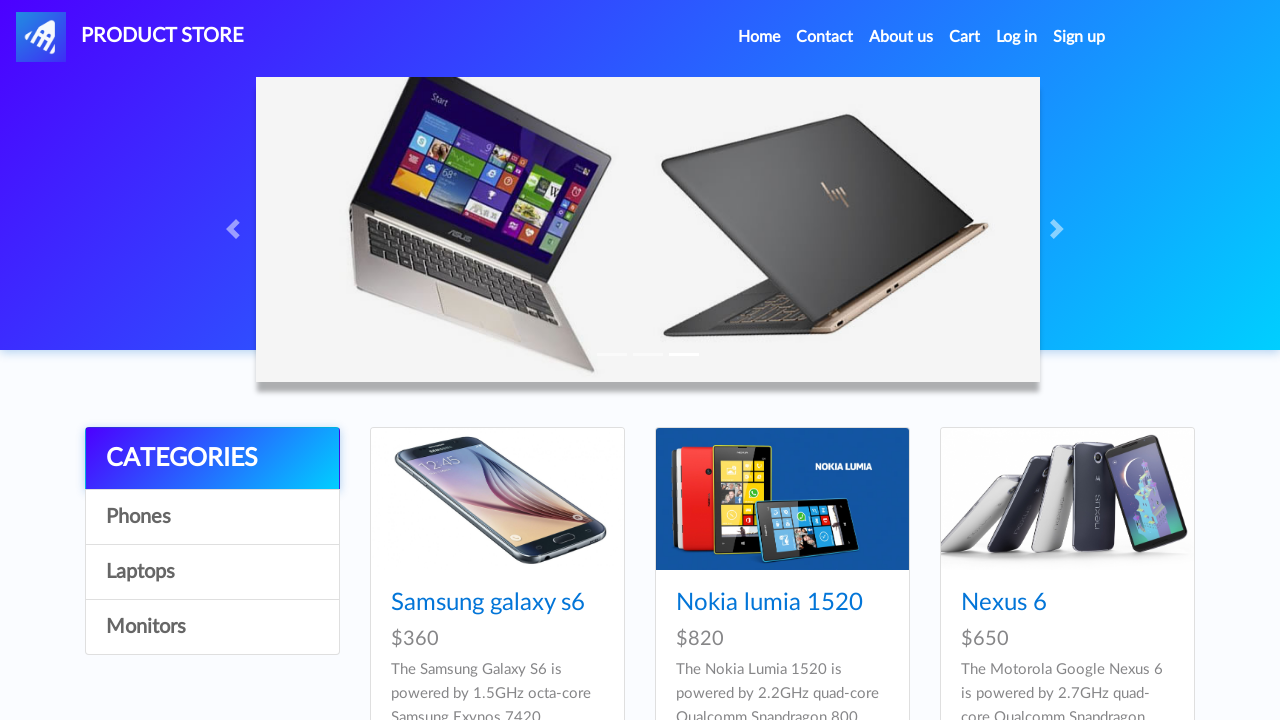

Retrieved height value: 327.797px
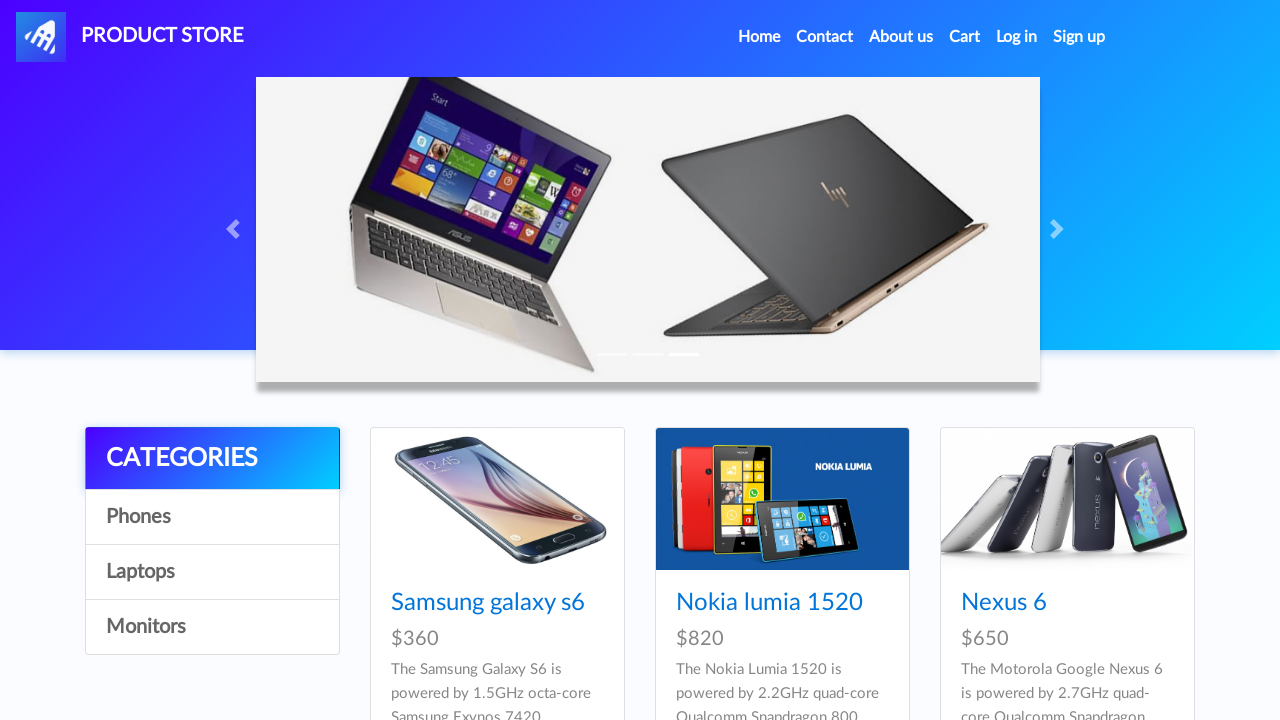

Verified product card has a defined width
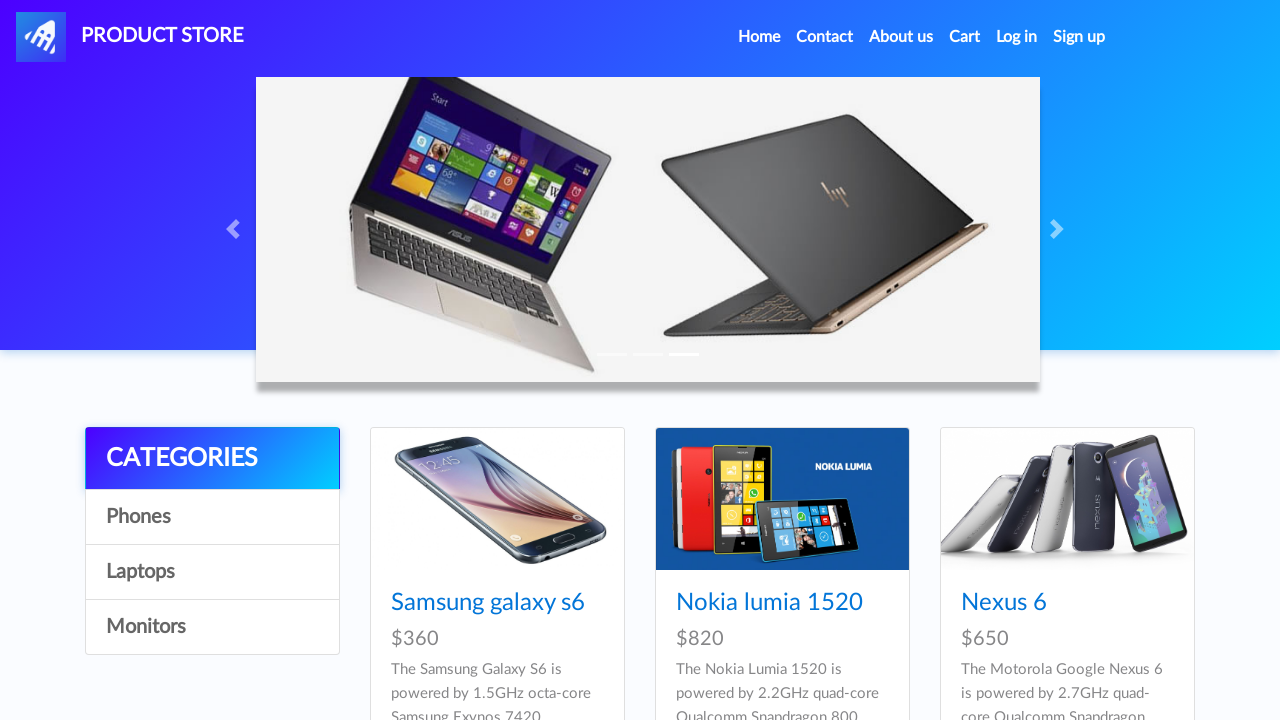

Verified product card has a defined height
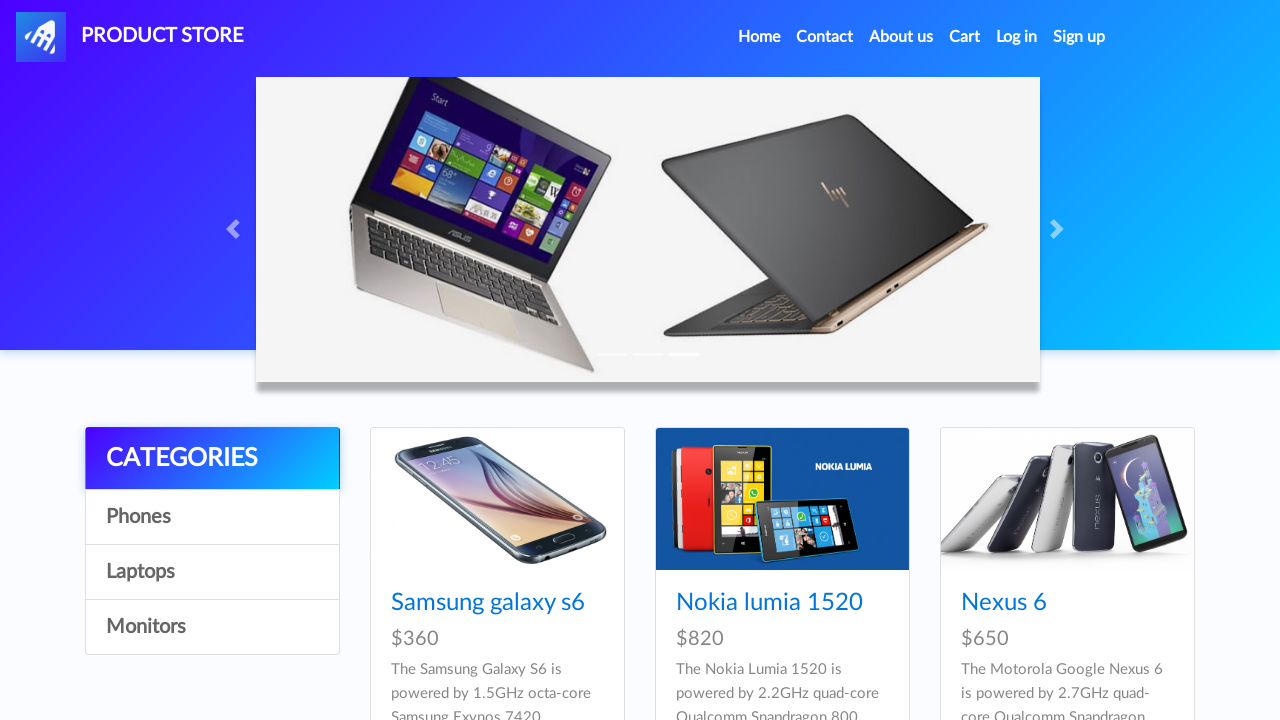

Retrieved display layout value: flex
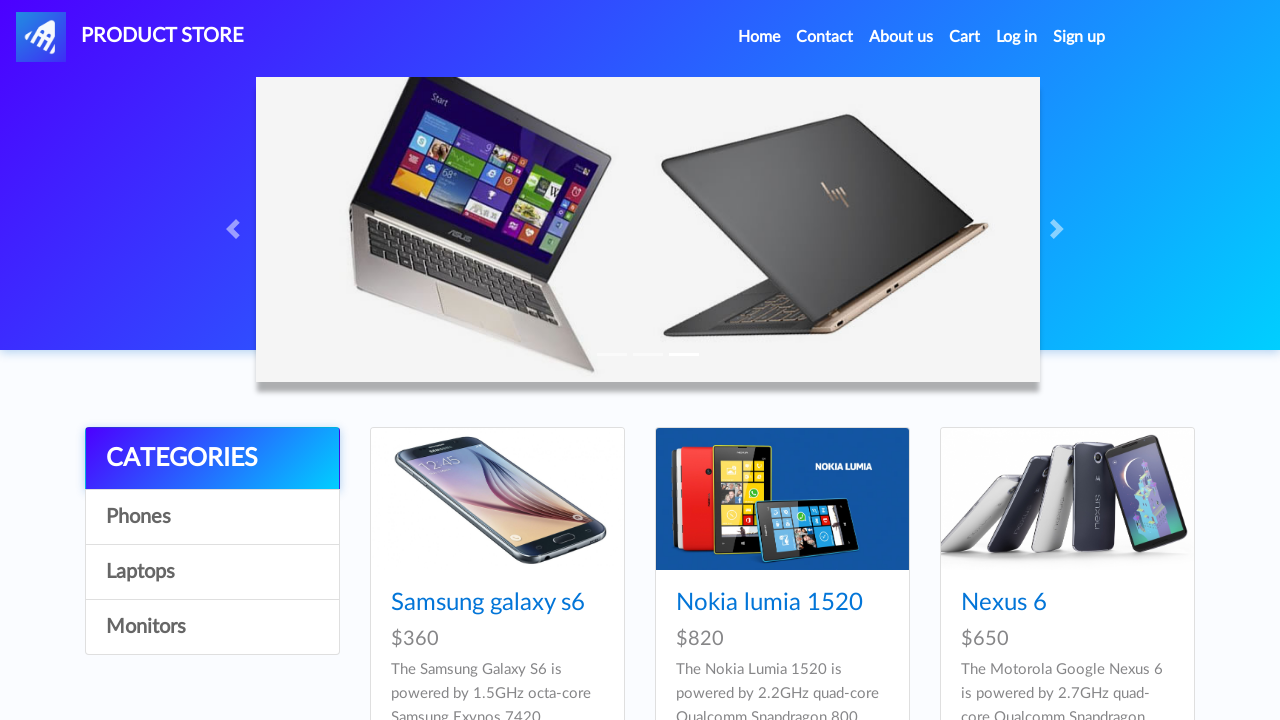

Verified product card layout is consistent with expected values
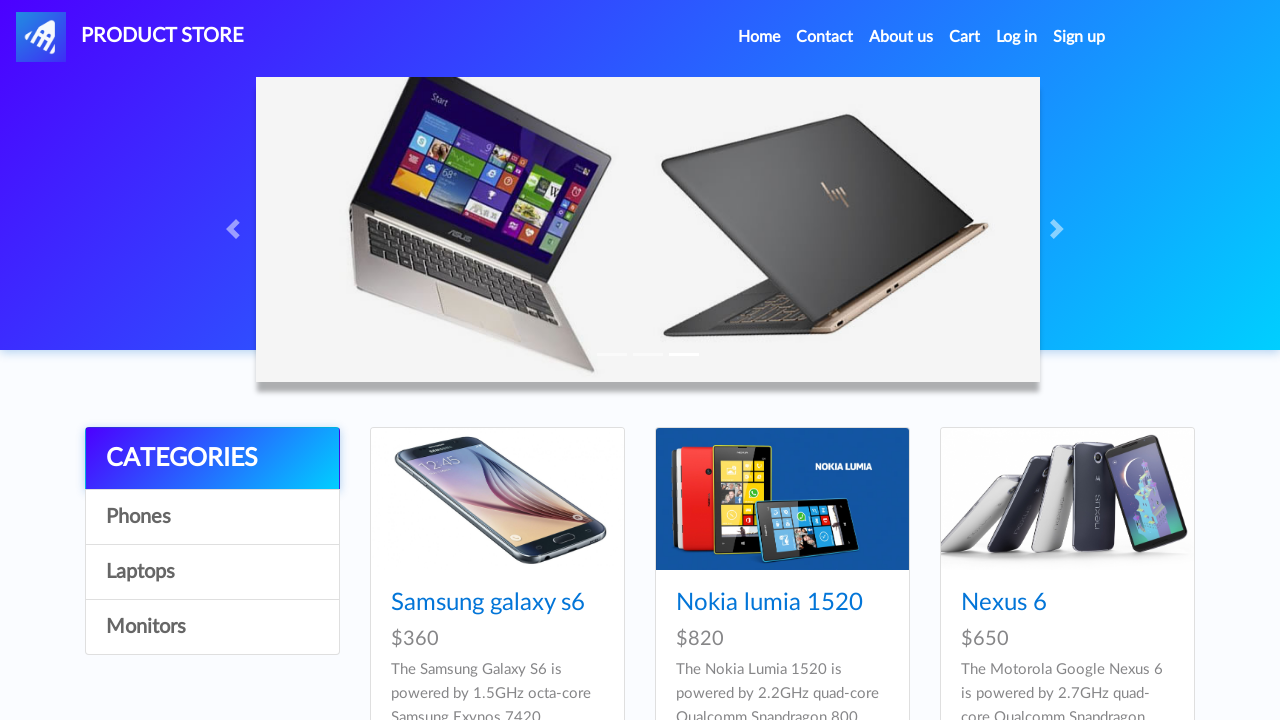

Retrieved margin-top value: 0px
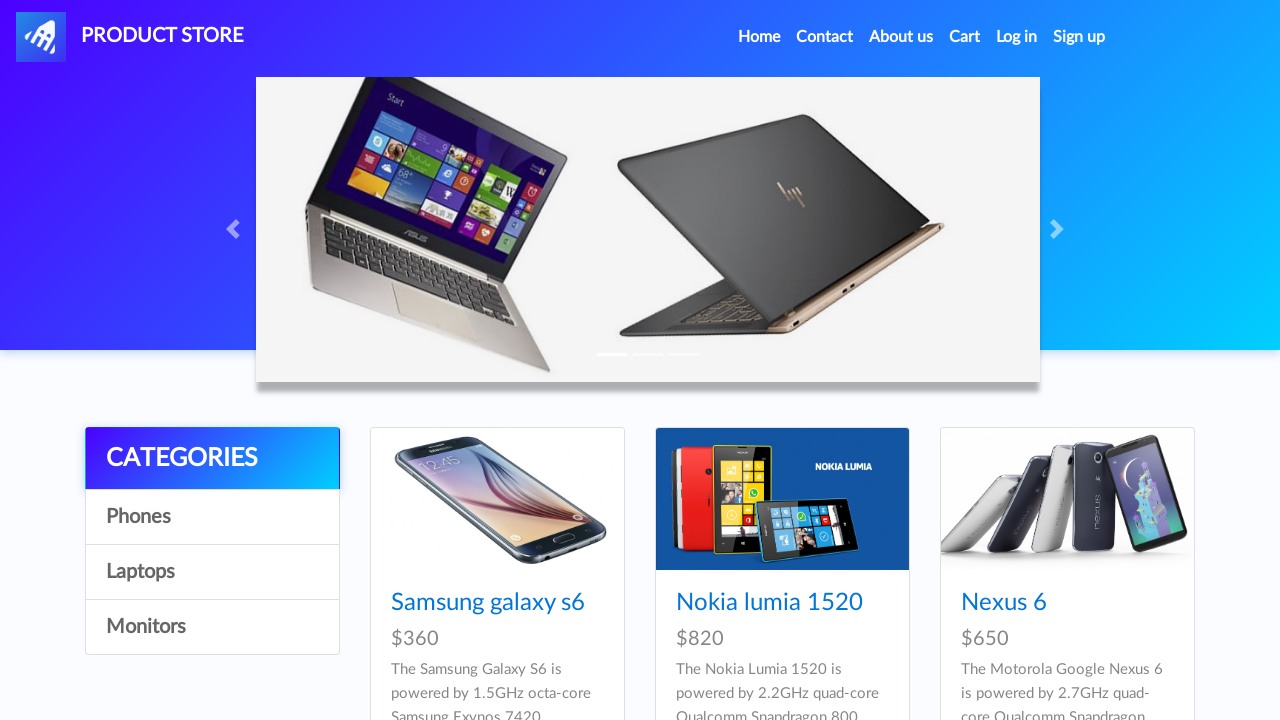

Retrieved width value: 254.984px
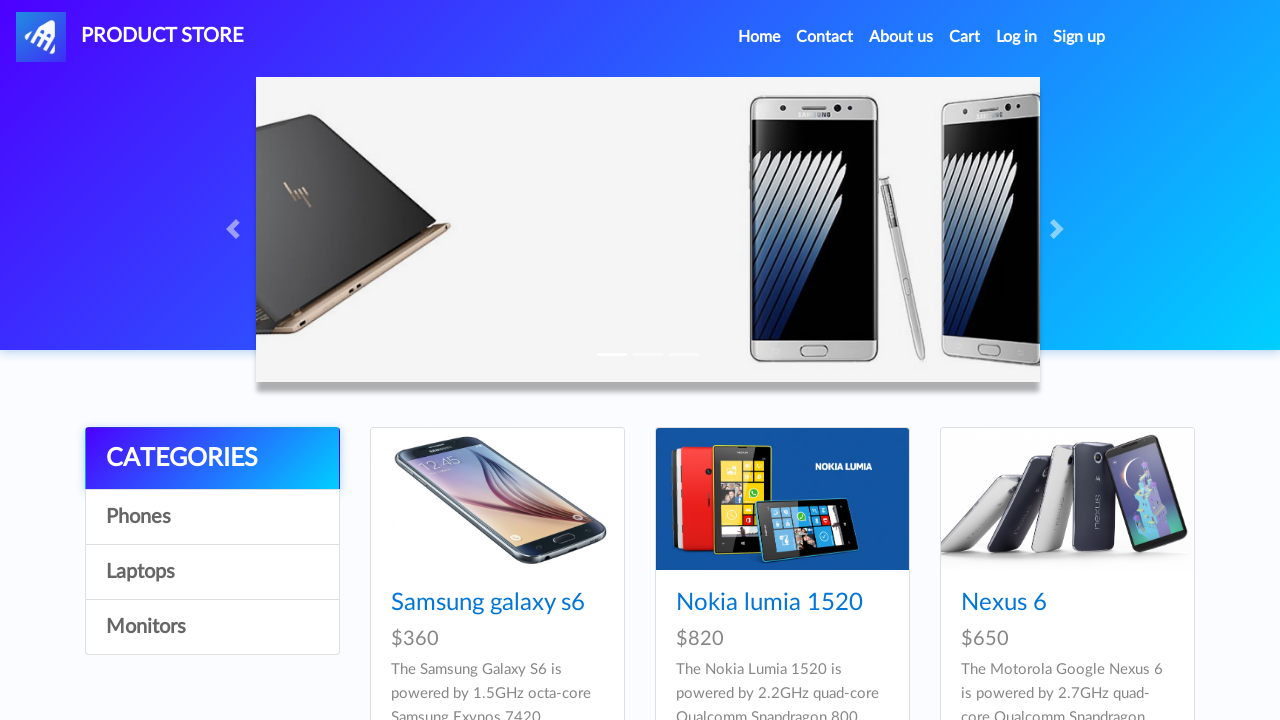

Retrieved height value: 327.797px
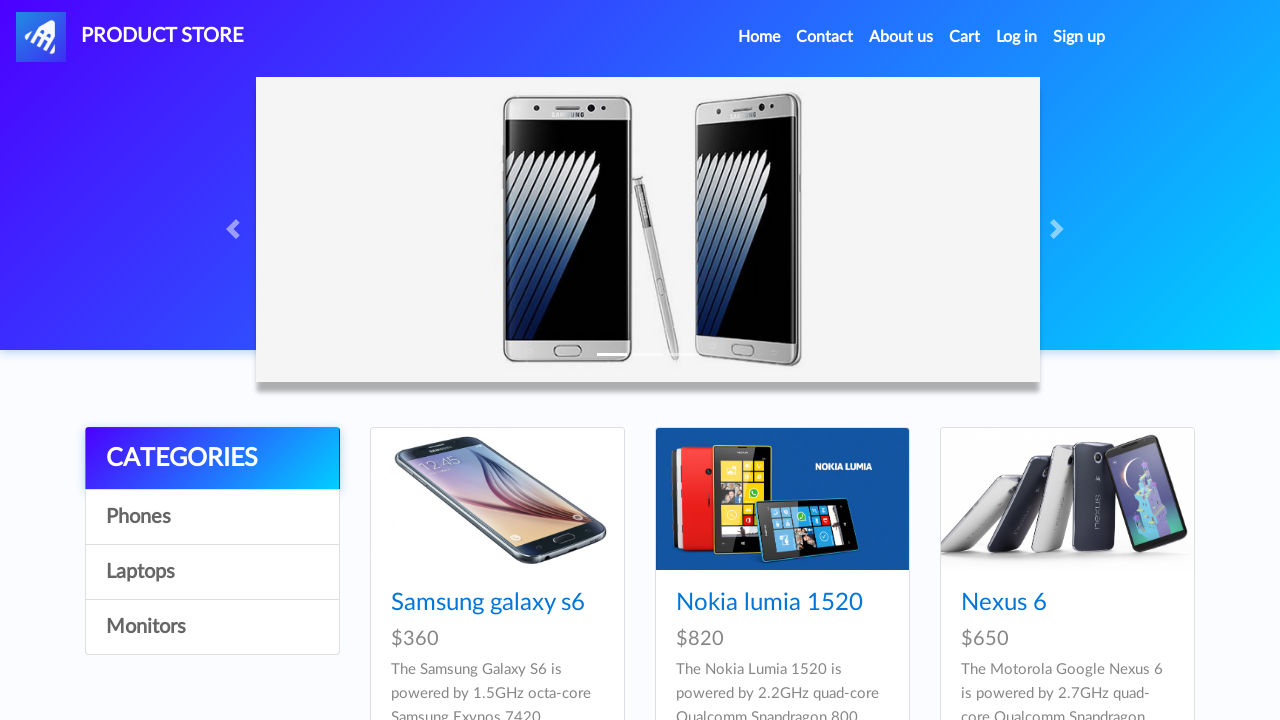

Verified product card has a defined width
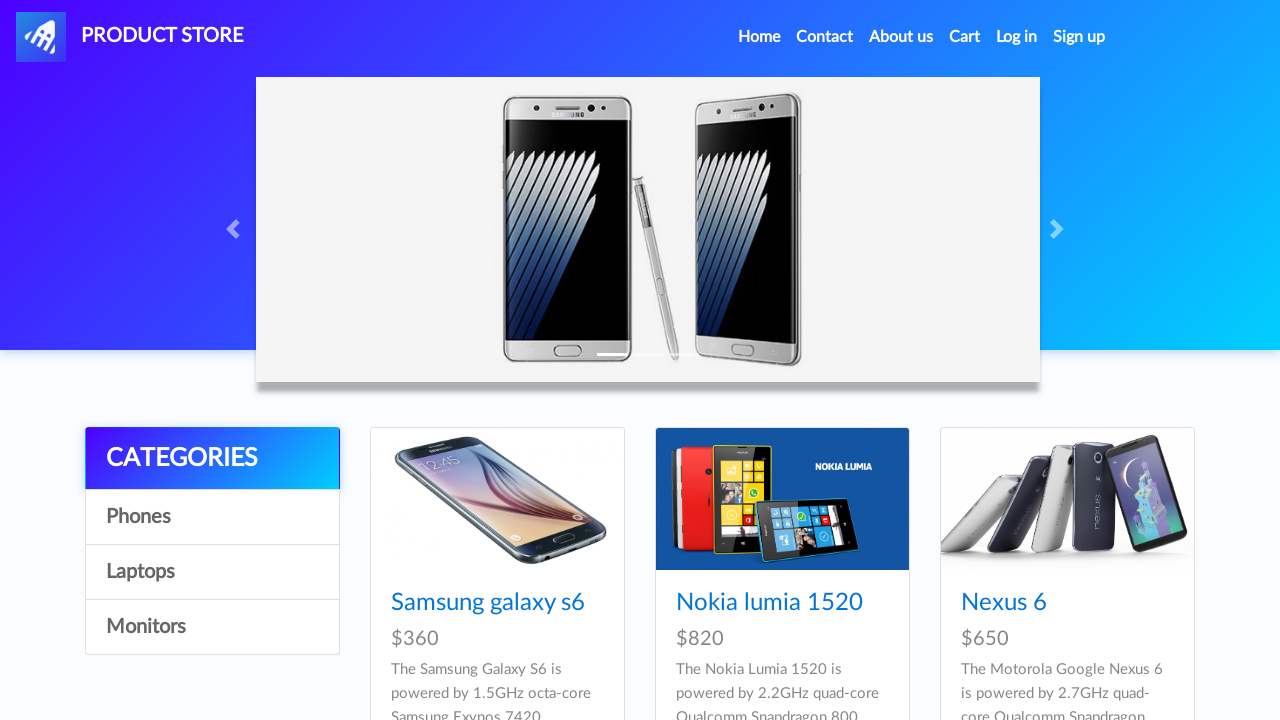

Verified product card has a defined height
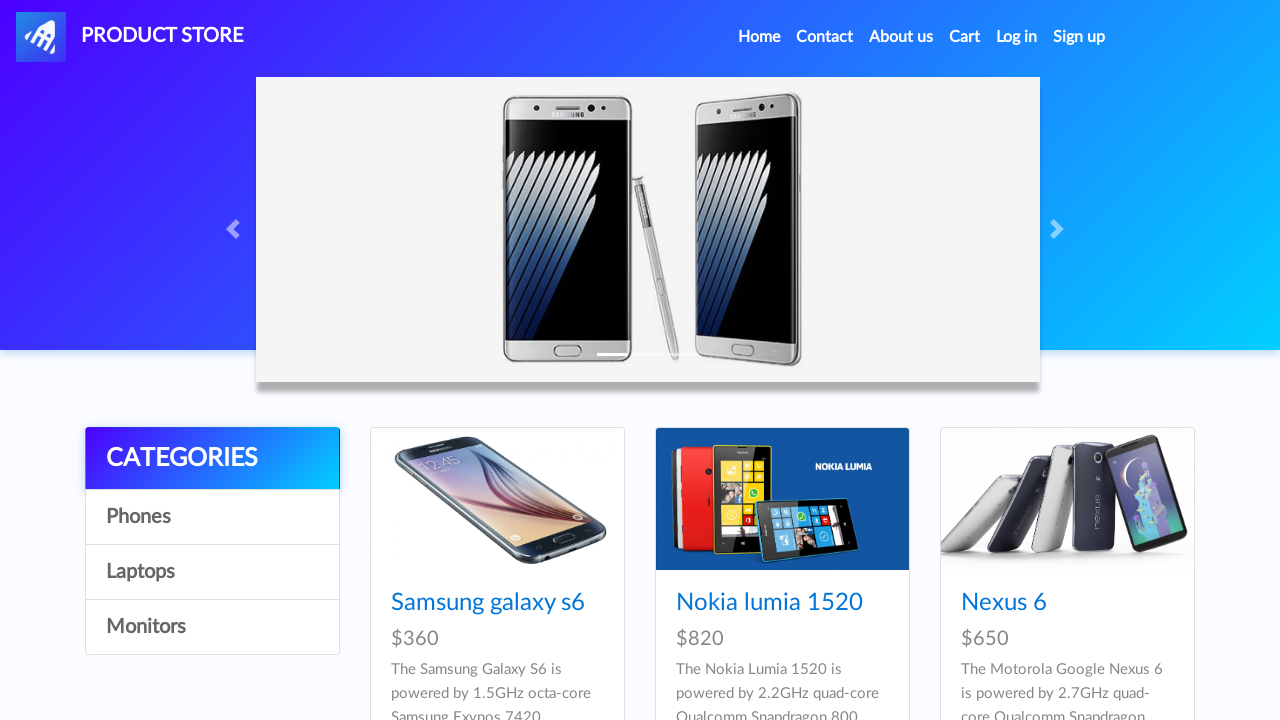

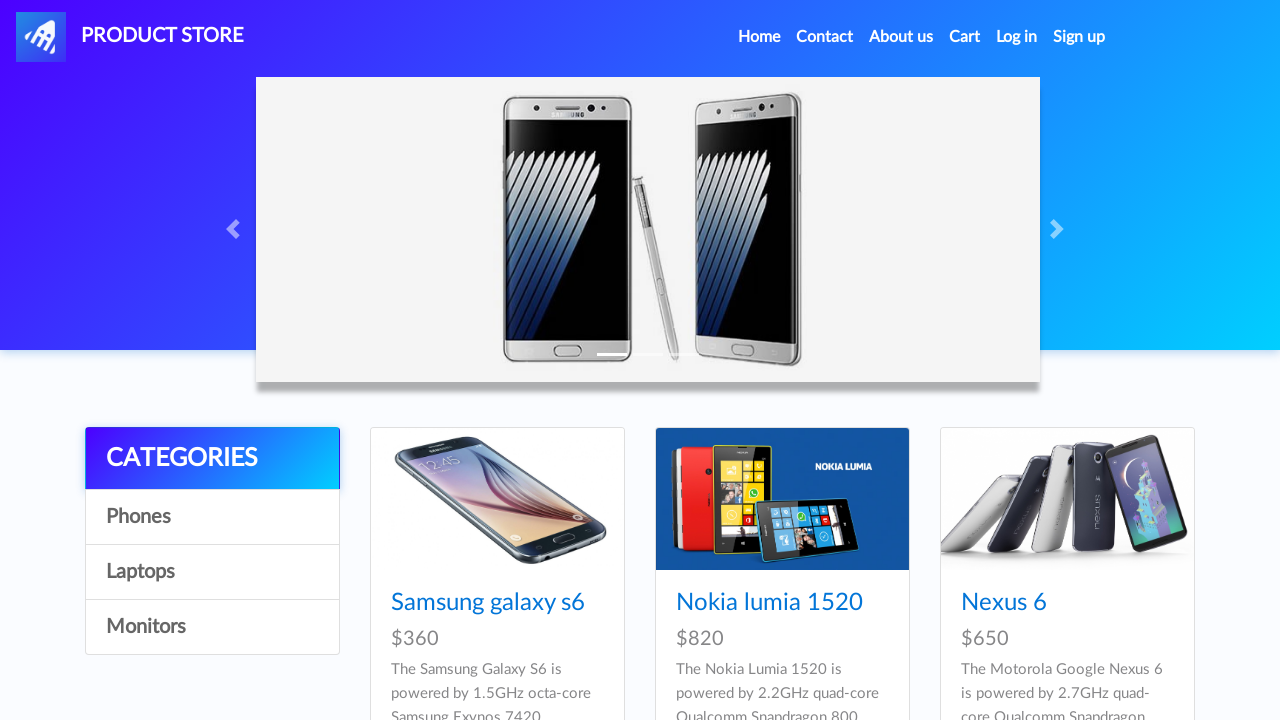